Tests an e-commerce shopping flow by adding all products to cart, proceeding to checkout, applying a promo code, and verifying that the discounted amount is less than the original amount.

Starting URL: https://rahulshettyacademy.com/seleniumPractise/#/

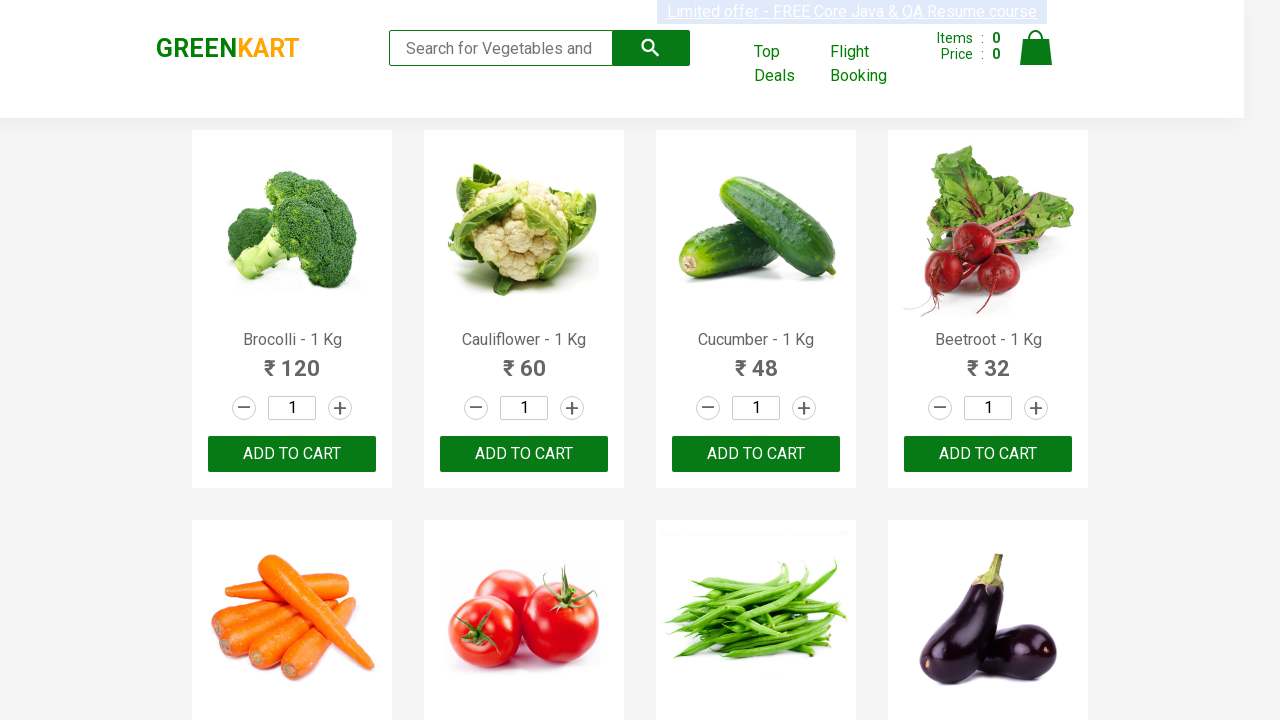

Navigated to e-commerce practice website
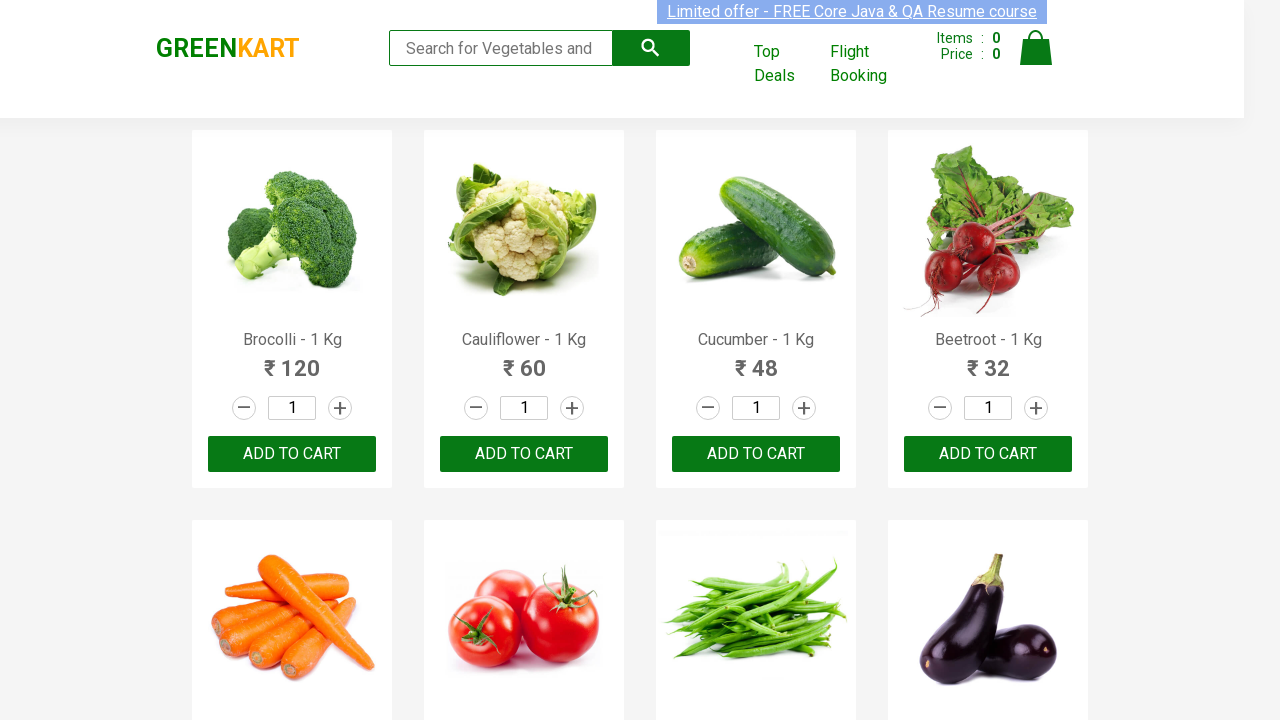

Clicked 'Add to Cart' button for a product at (292, 454) on xpath=//div[@class='product-action']/button >> nth=0
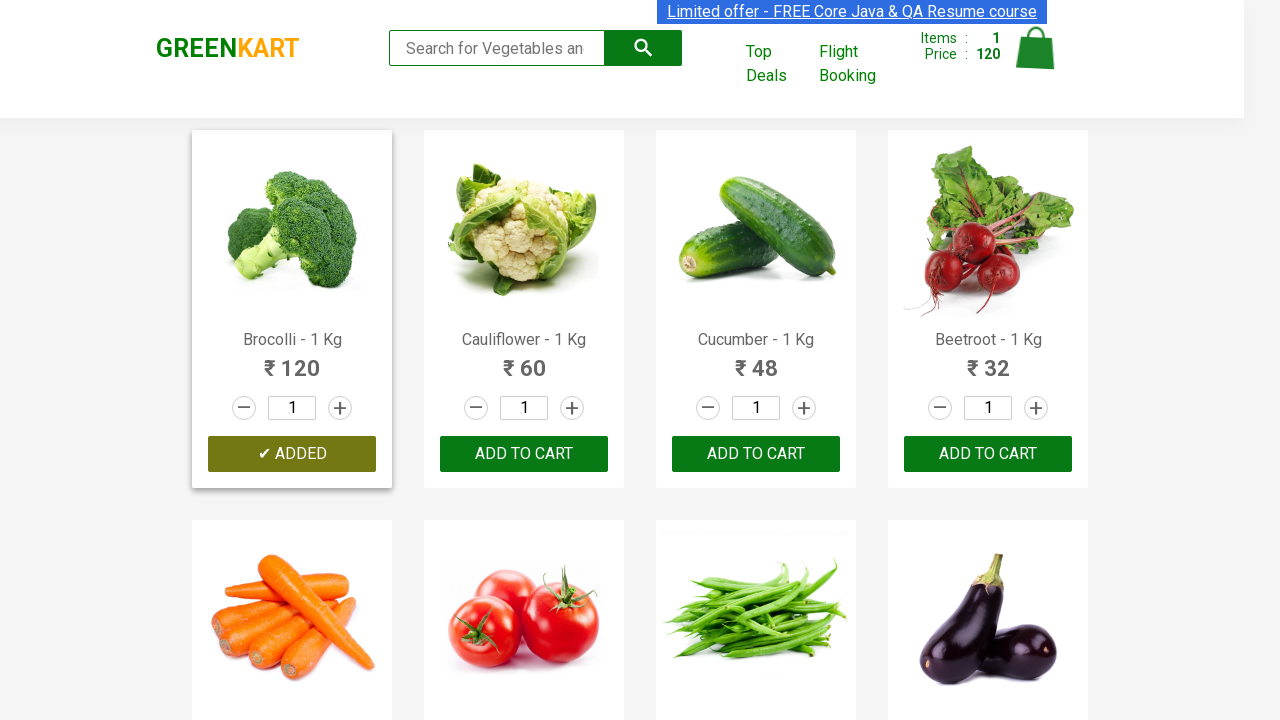

Clicked 'Add to Cart' button for a product at (524, 454) on xpath=//div[@class='product-action']/button >> nth=1
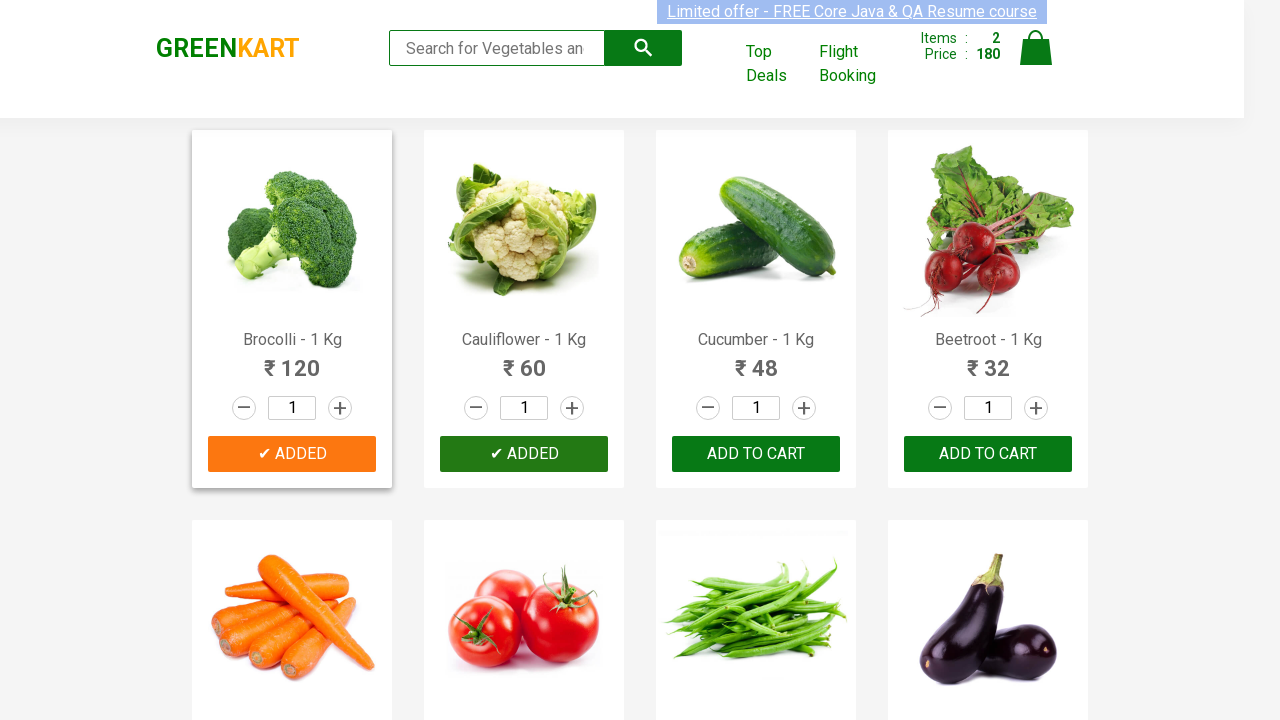

Clicked 'Add to Cart' button for a product at (756, 454) on xpath=//div[@class='product-action']/button >> nth=2
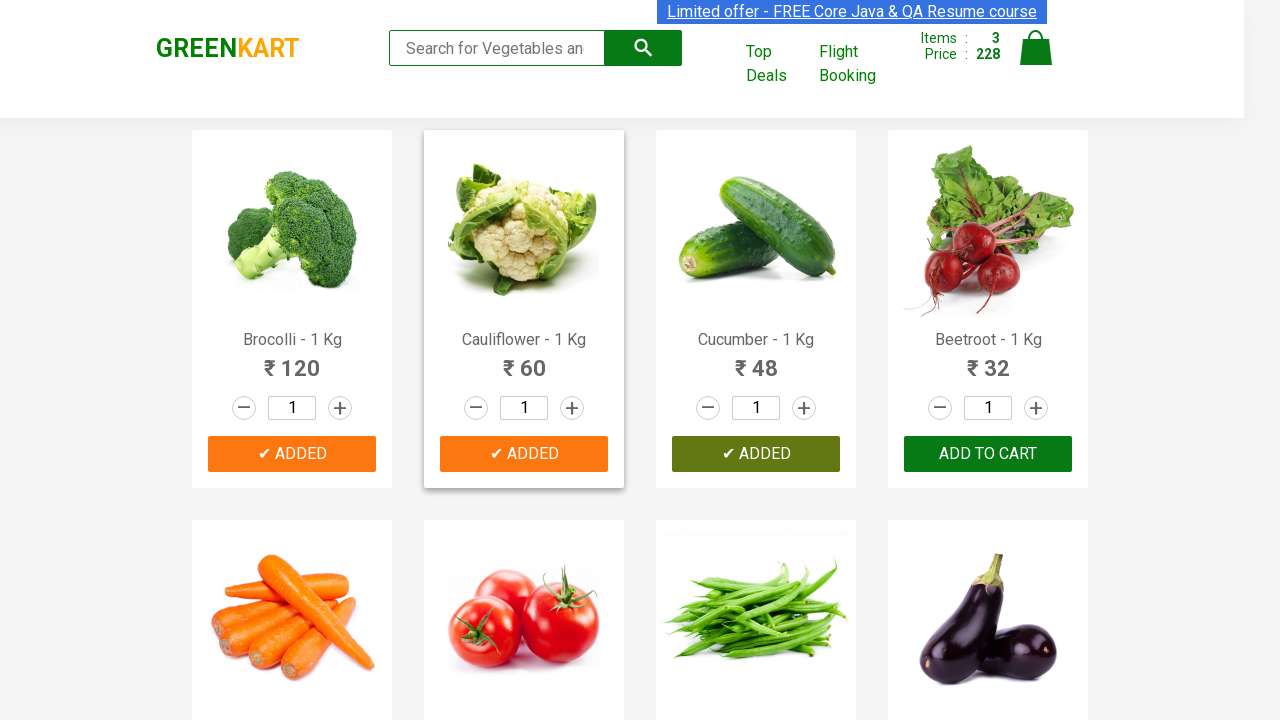

Clicked 'Add to Cart' button for a product at (988, 454) on xpath=//div[@class='product-action']/button >> nth=3
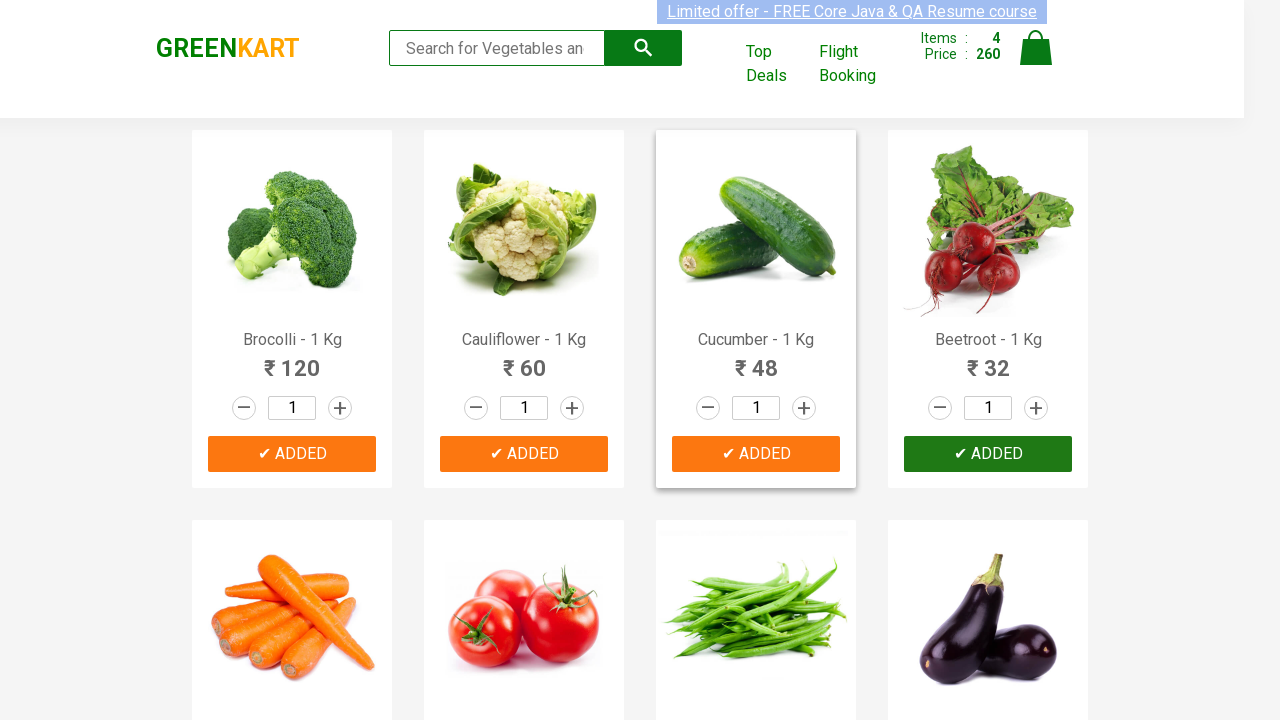

Clicked 'Add to Cart' button for a product at (292, 360) on xpath=//div[@class='product-action']/button >> nth=4
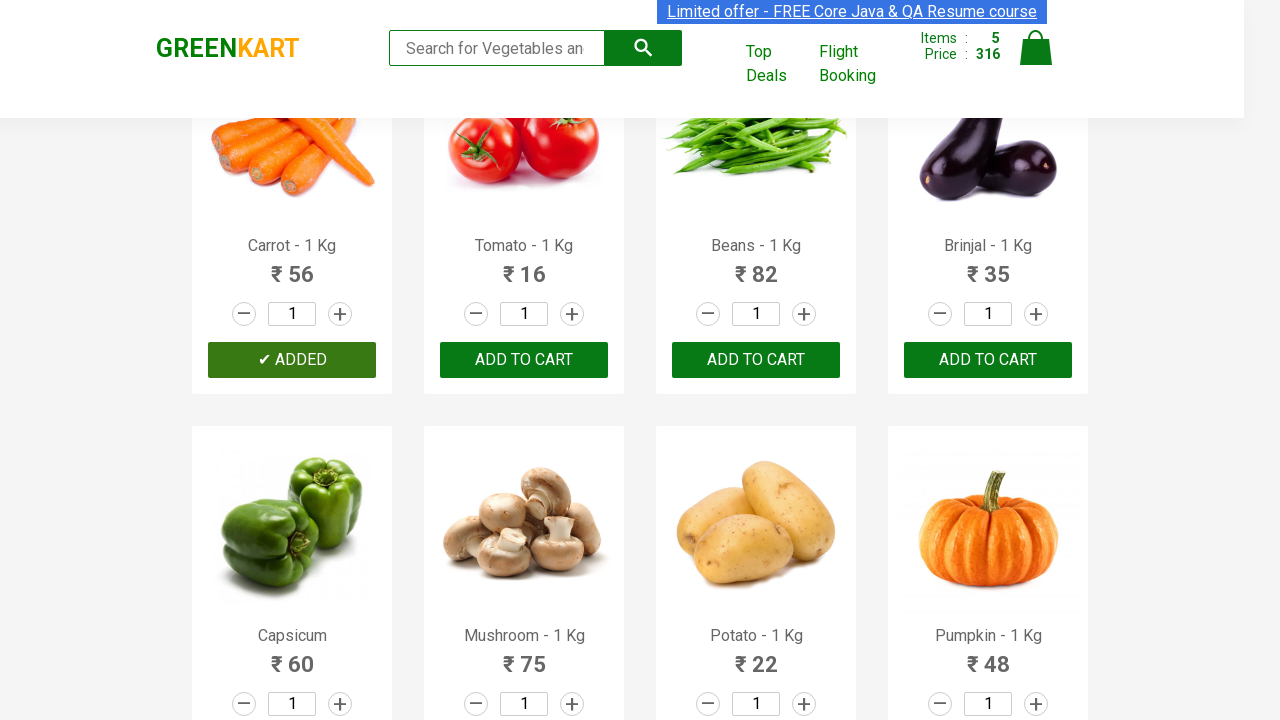

Clicked 'Add to Cart' button for a product at (524, 360) on xpath=//div[@class='product-action']/button >> nth=5
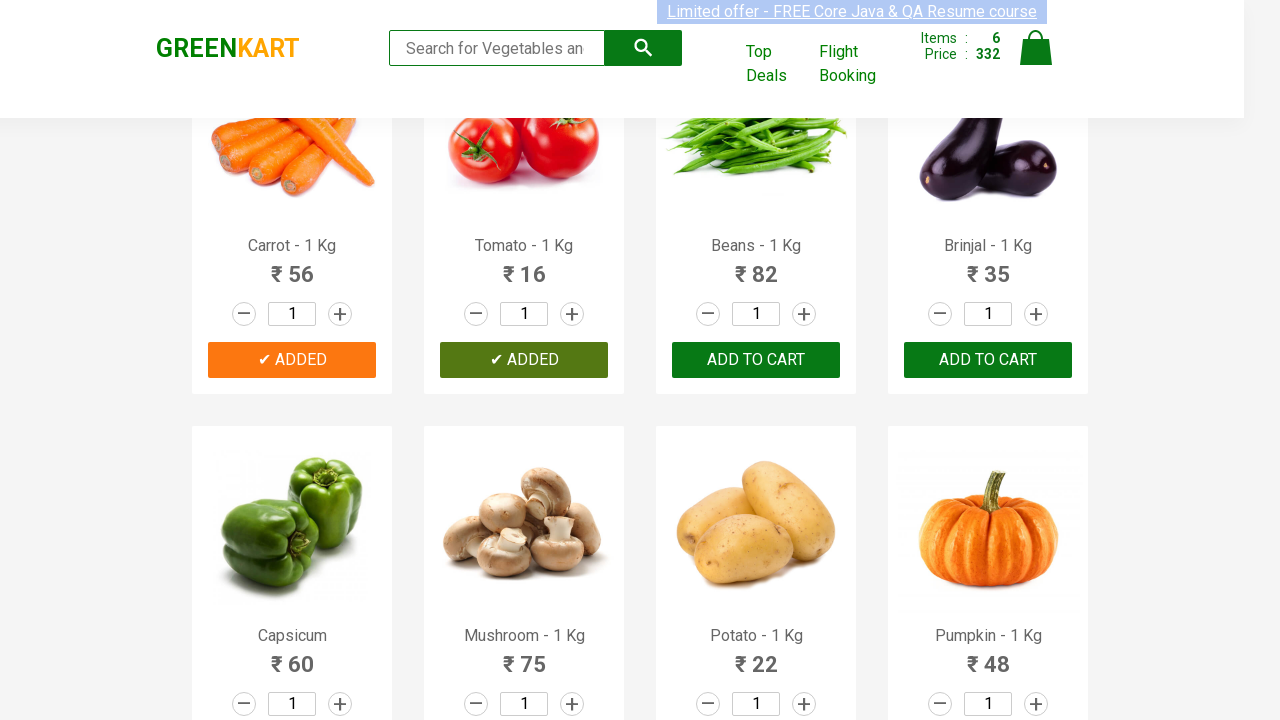

Clicked 'Add to Cart' button for a product at (756, 360) on xpath=//div[@class='product-action']/button >> nth=6
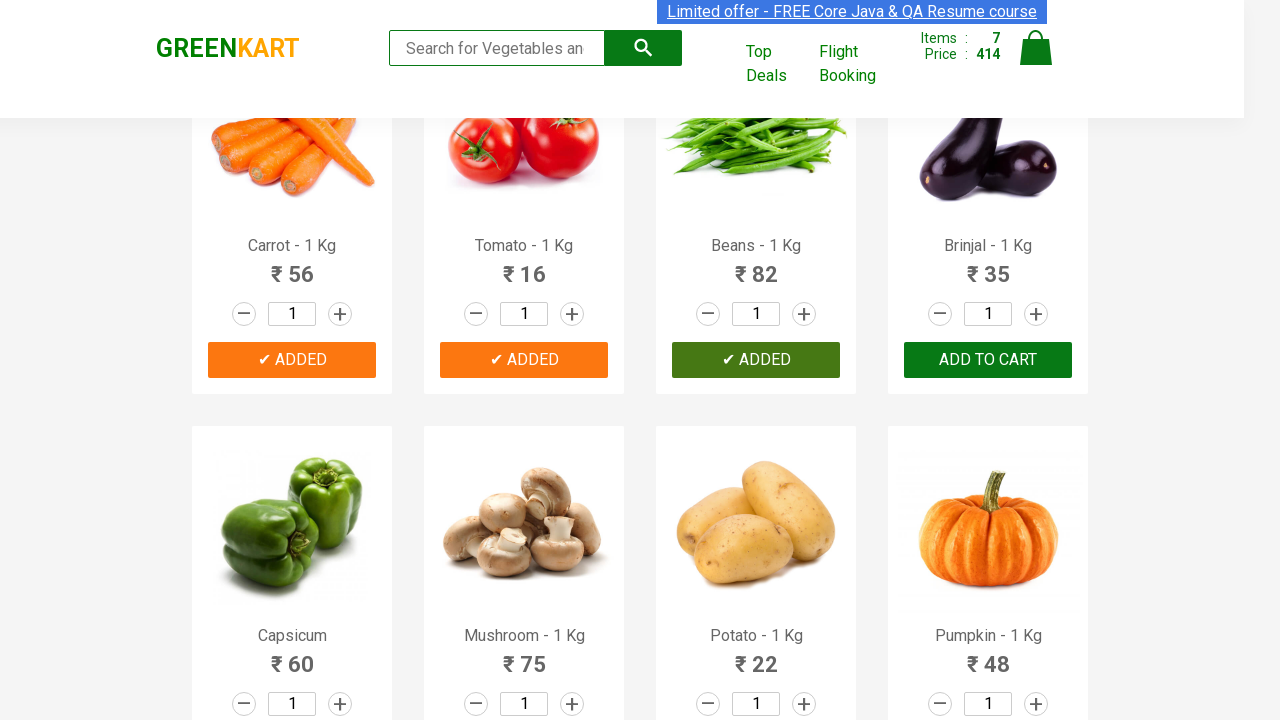

Clicked 'Add to Cart' button for a product at (988, 360) on xpath=//div[@class='product-action']/button >> nth=7
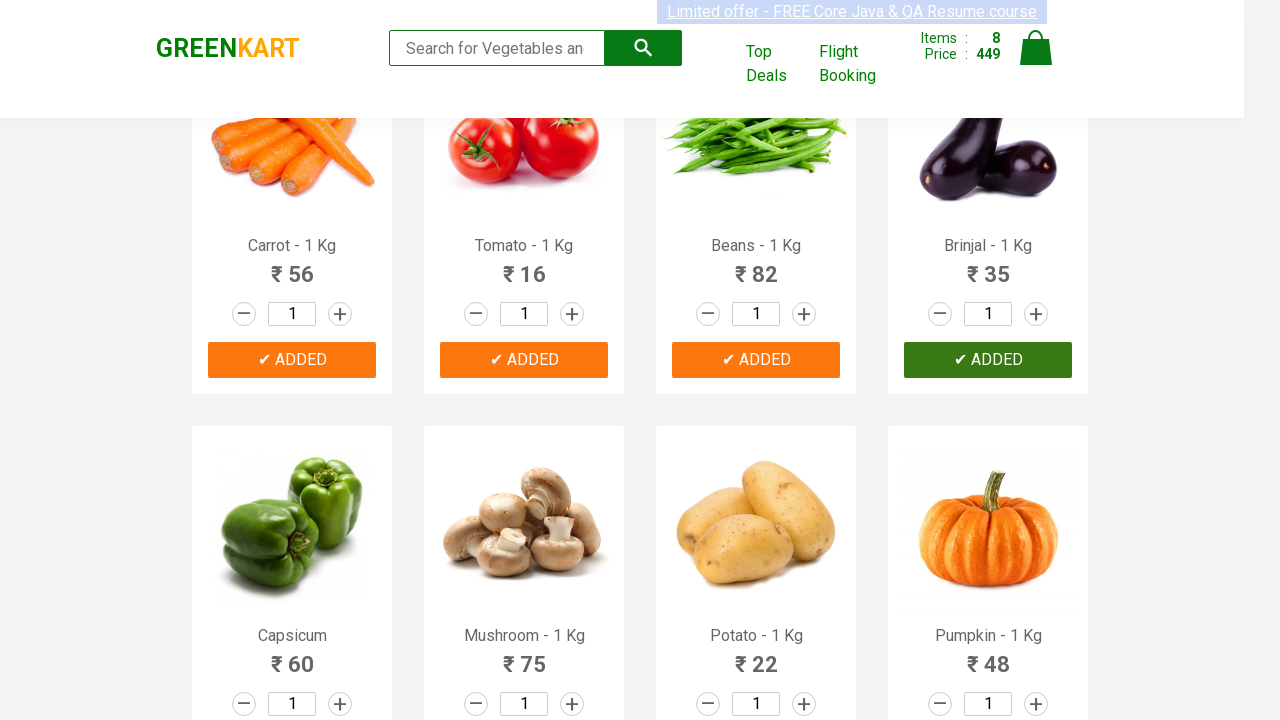

Clicked 'Add to Cart' button for a product at (292, 360) on xpath=//div[@class='product-action']/button >> nth=8
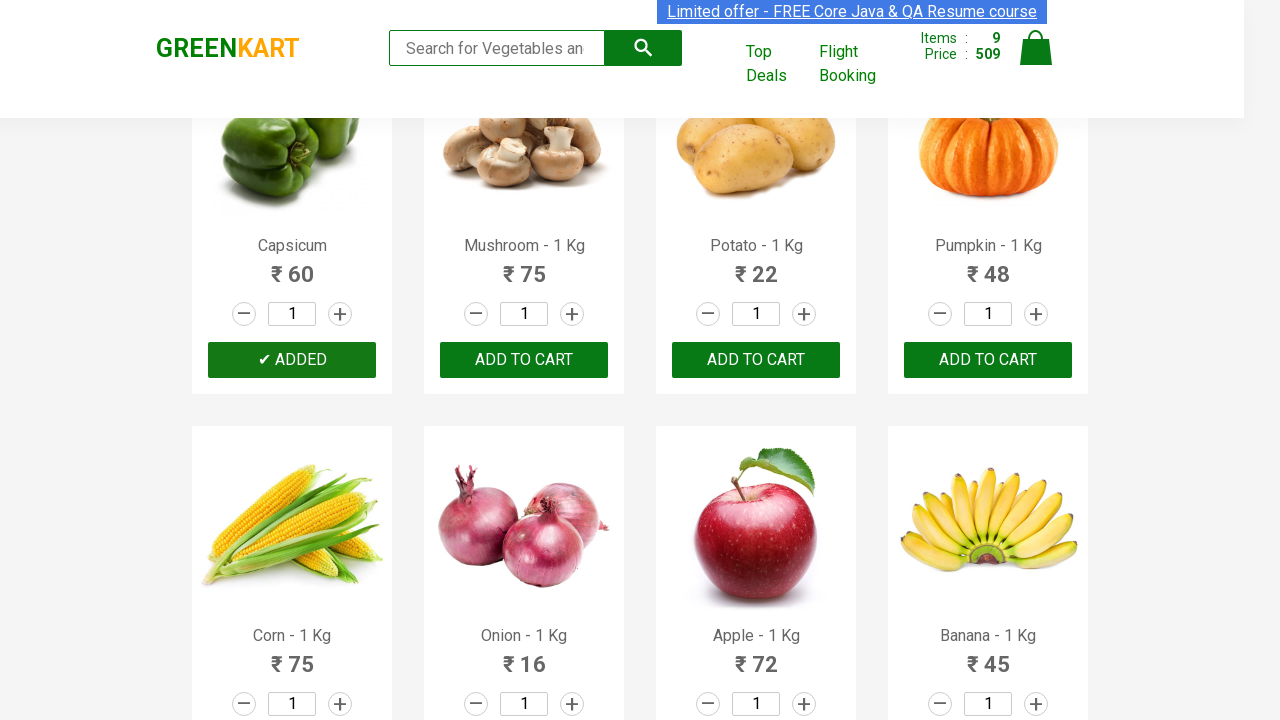

Clicked 'Add to Cart' button for a product at (524, 360) on xpath=//div[@class='product-action']/button >> nth=9
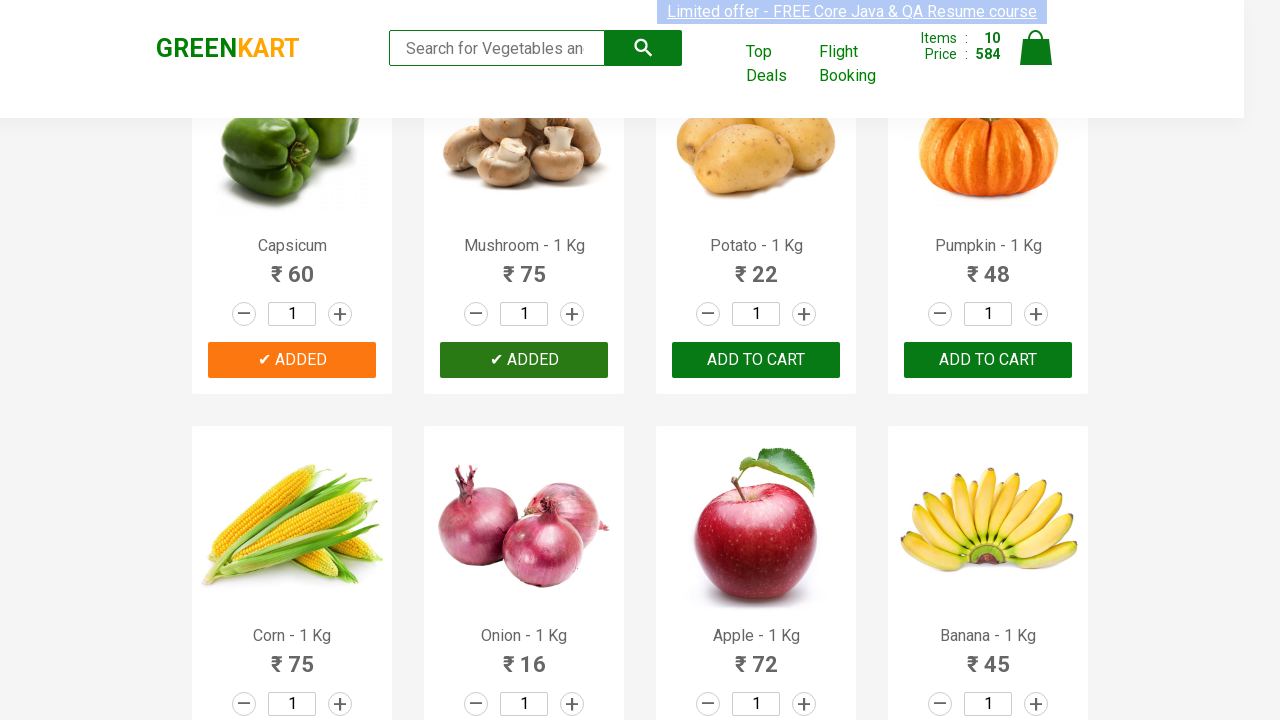

Clicked 'Add to Cart' button for a product at (756, 360) on xpath=//div[@class='product-action']/button >> nth=10
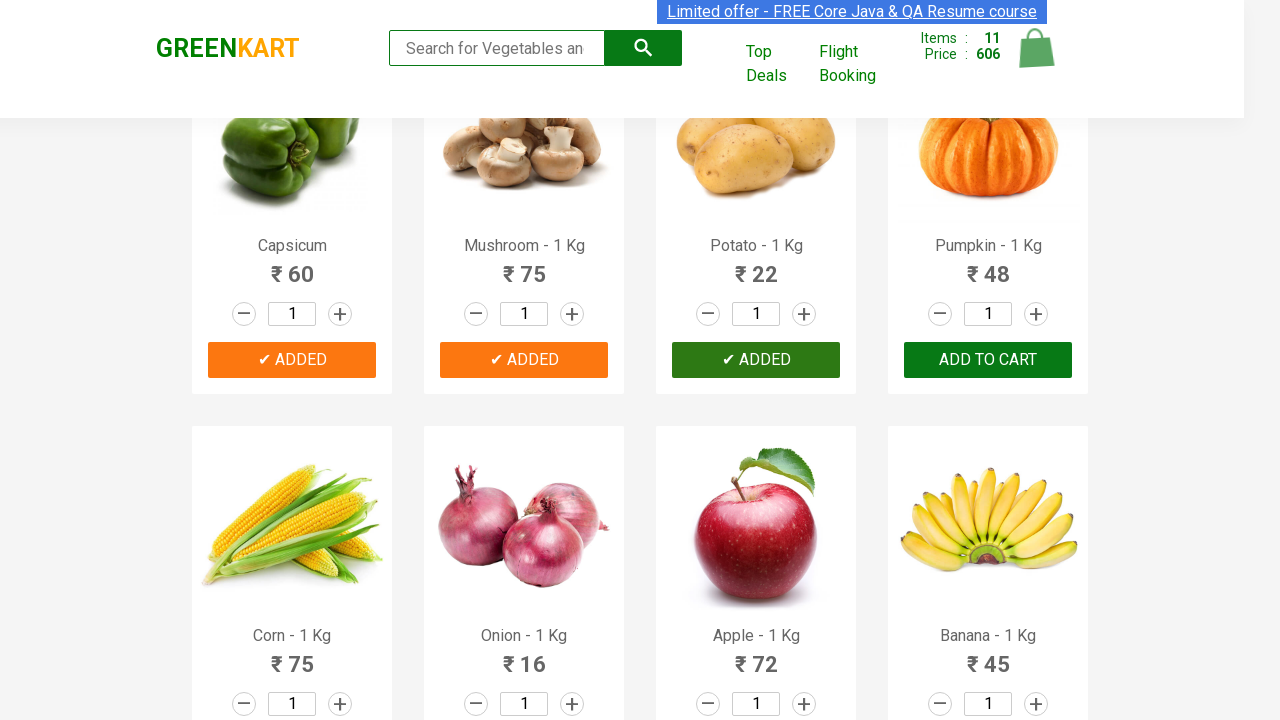

Clicked 'Add to Cart' button for a product at (988, 360) on xpath=//div[@class='product-action']/button >> nth=11
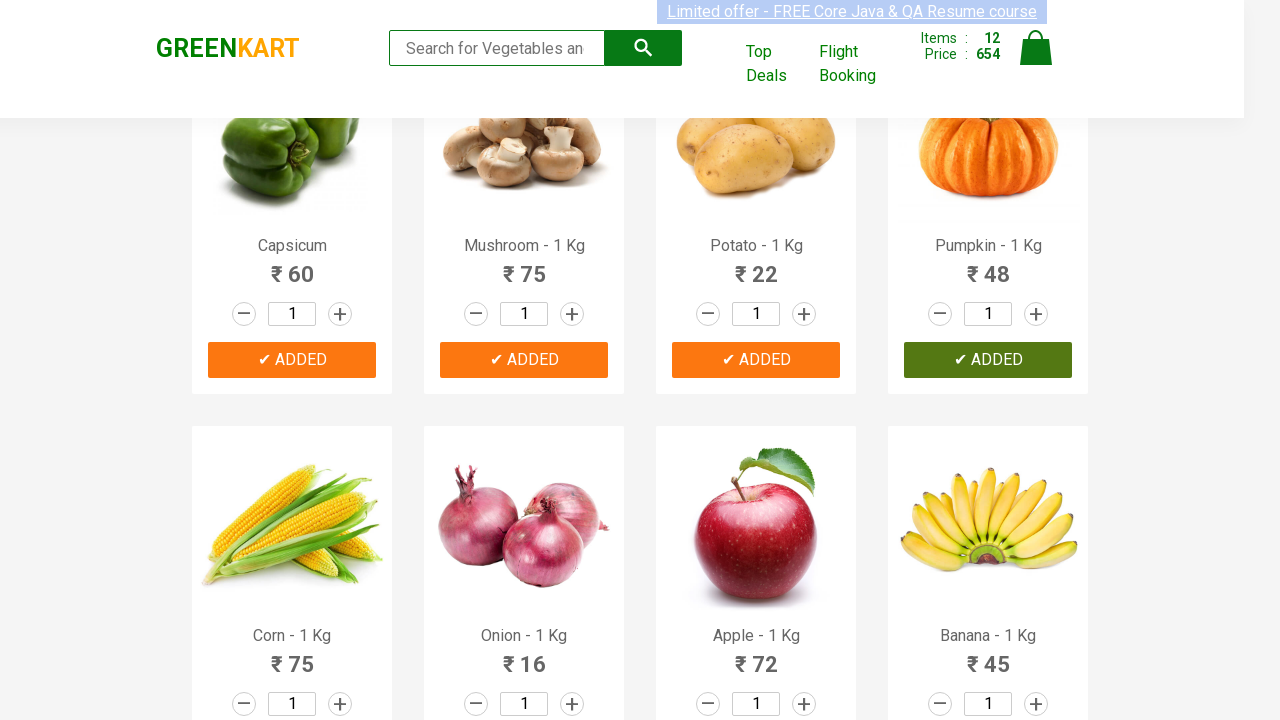

Clicked 'Add to Cart' button for a product at (292, 360) on xpath=//div[@class='product-action']/button >> nth=12
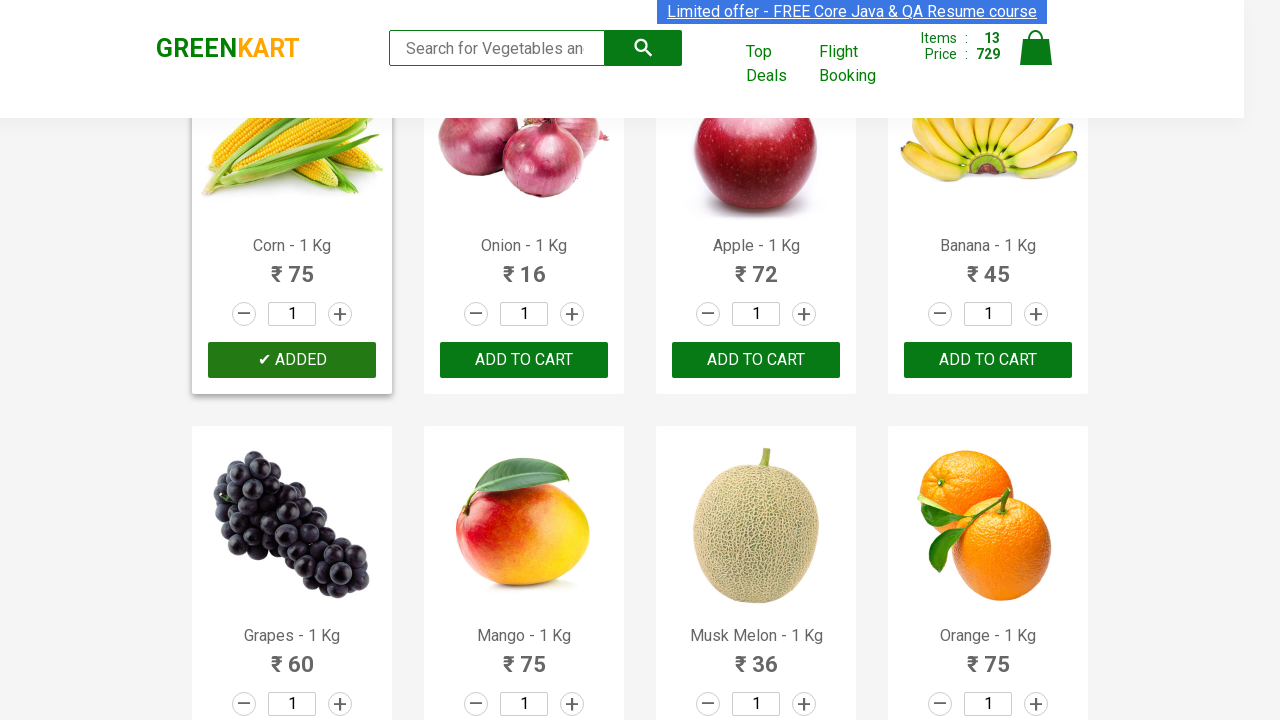

Clicked 'Add to Cart' button for a product at (524, 360) on xpath=//div[@class='product-action']/button >> nth=13
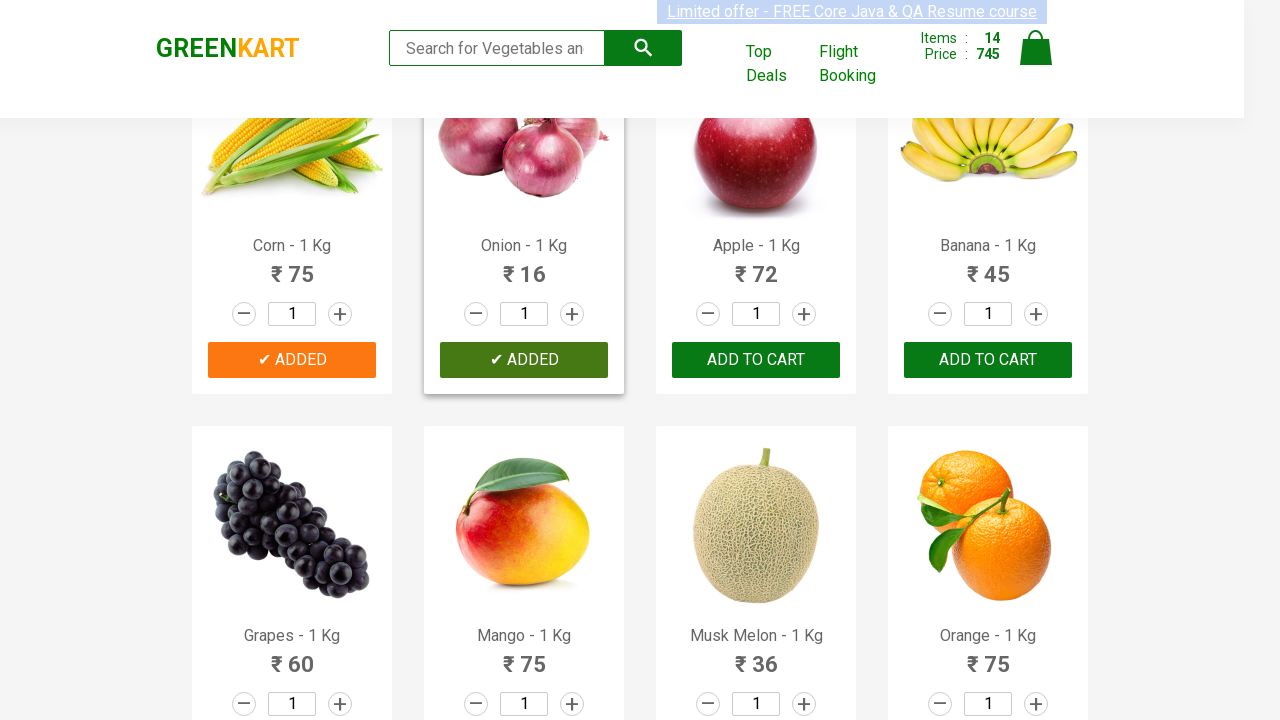

Clicked 'Add to Cart' button for a product at (756, 360) on xpath=//div[@class='product-action']/button >> nth=14
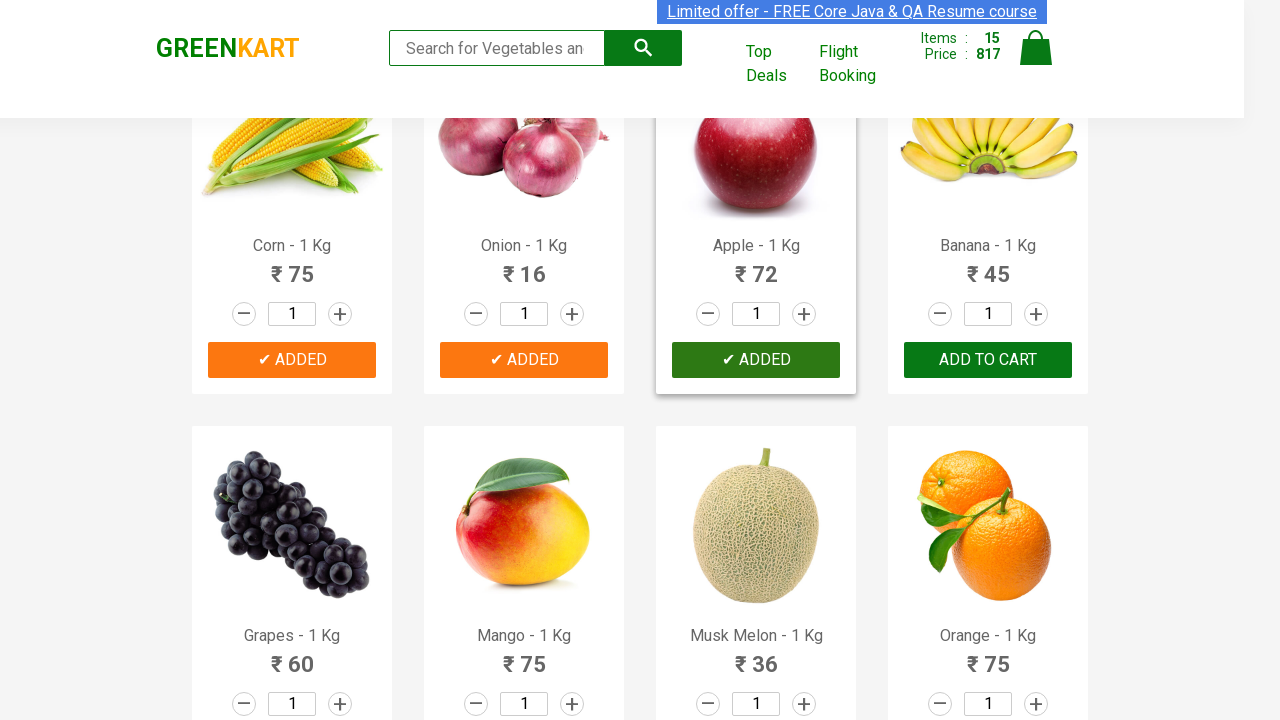

Clicked 'Add to Cart' button for a product at (988, 360) on xpath=//div[@class='product-action']/button >> nth=15
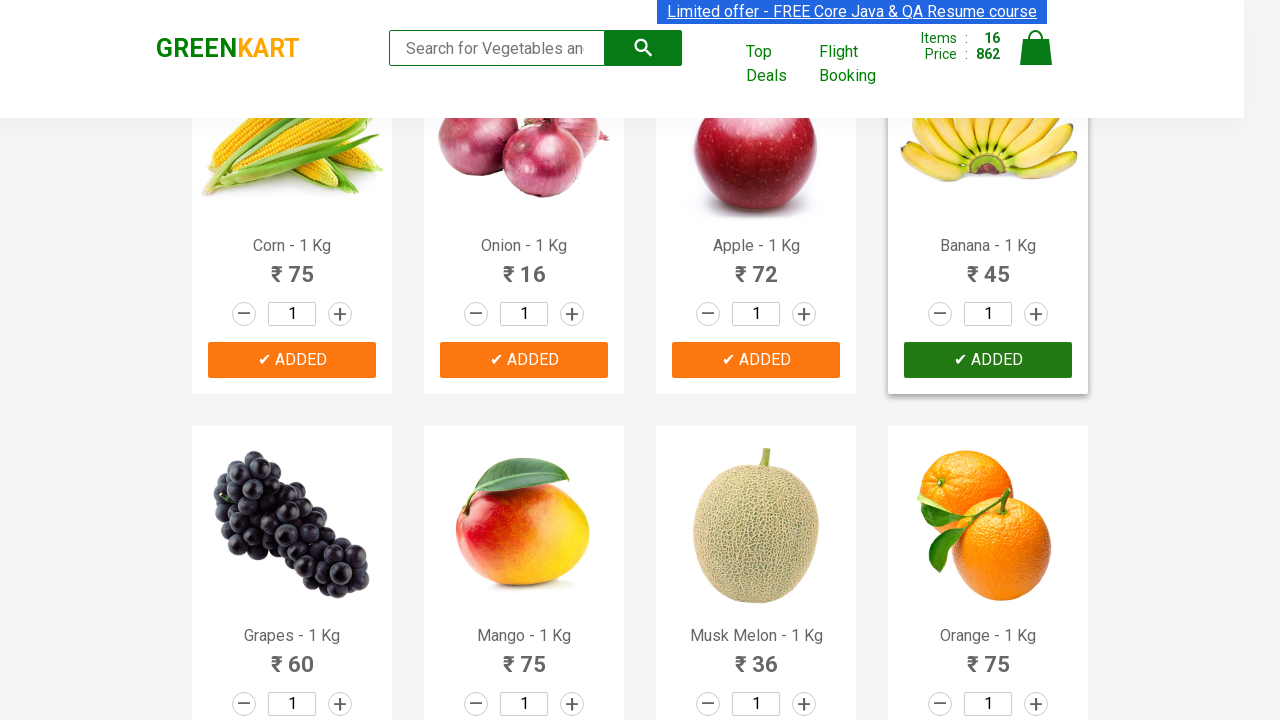

Clicked 'Add to Cart' button for a product at (292, 360) on xpath=//div[@class='product-action']/button >> nth=16
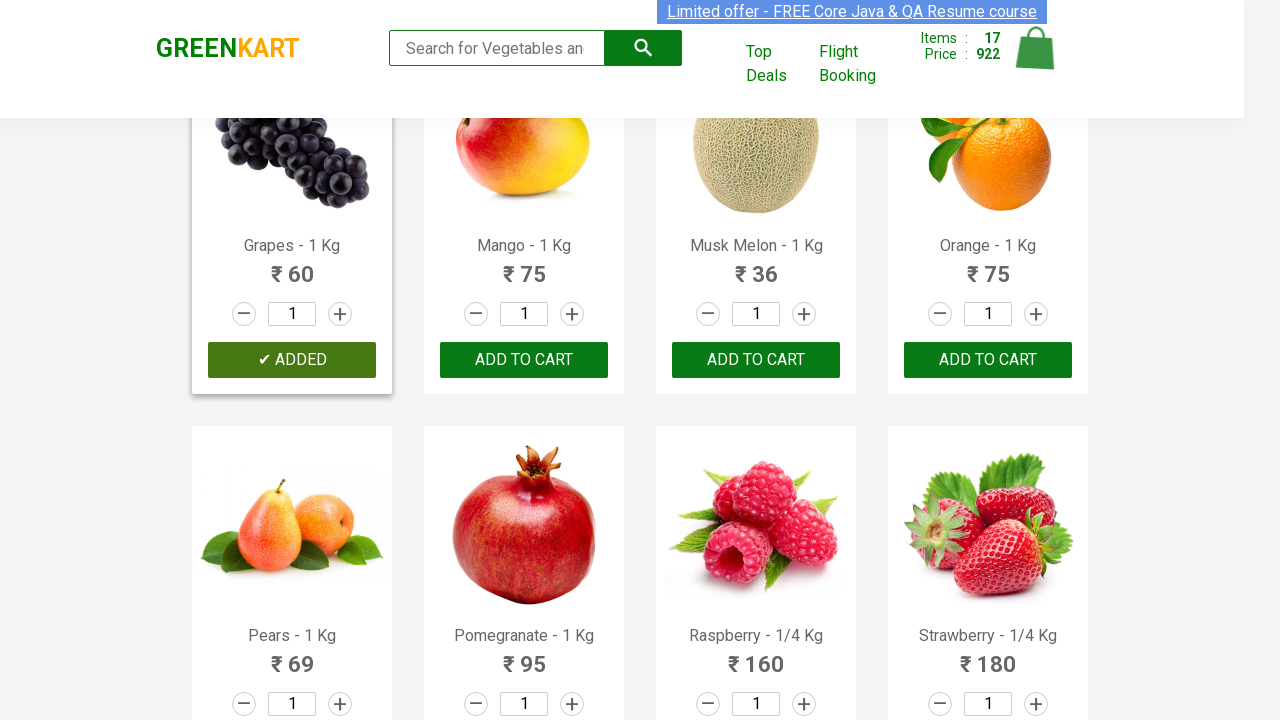

Clicked 'Add to Cart' button for a product at (524, 360) on xpath=//div[@class='product-action']/button >> nth=17
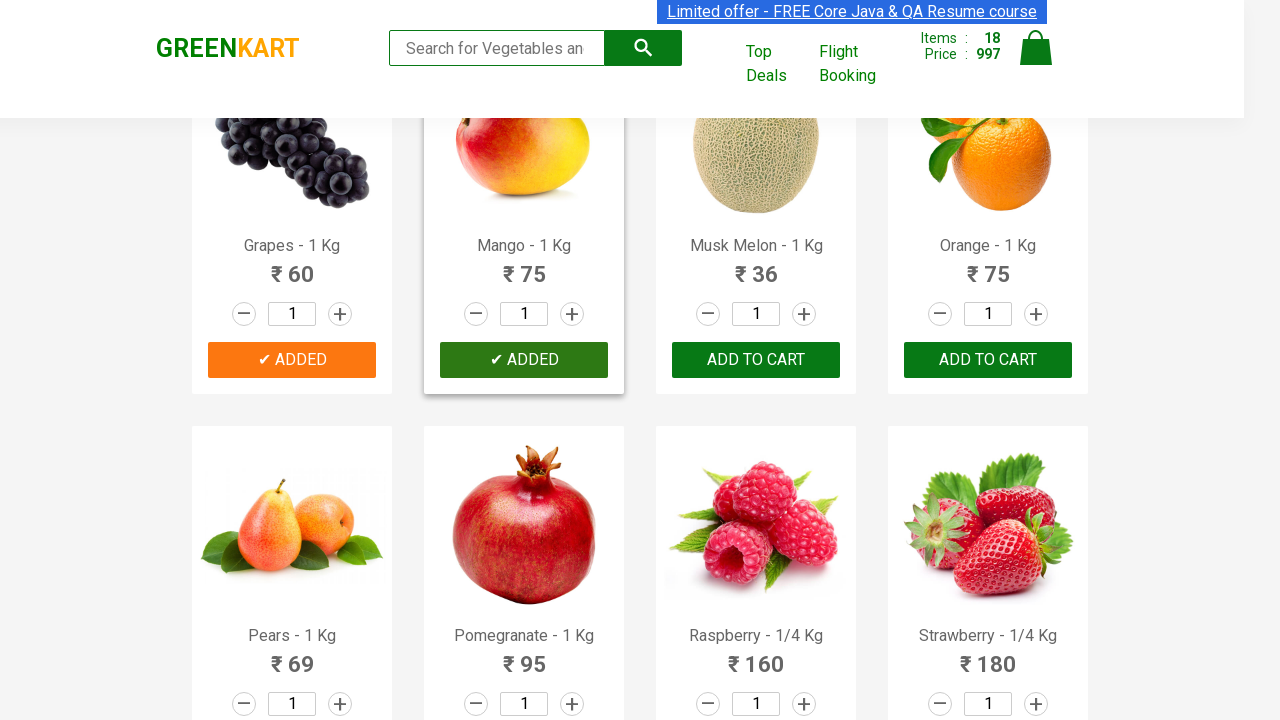

Clicked 'Add to Cart' button for a product at (756, 360) on xpath=//div[@class='product-action']/button >> nth=18
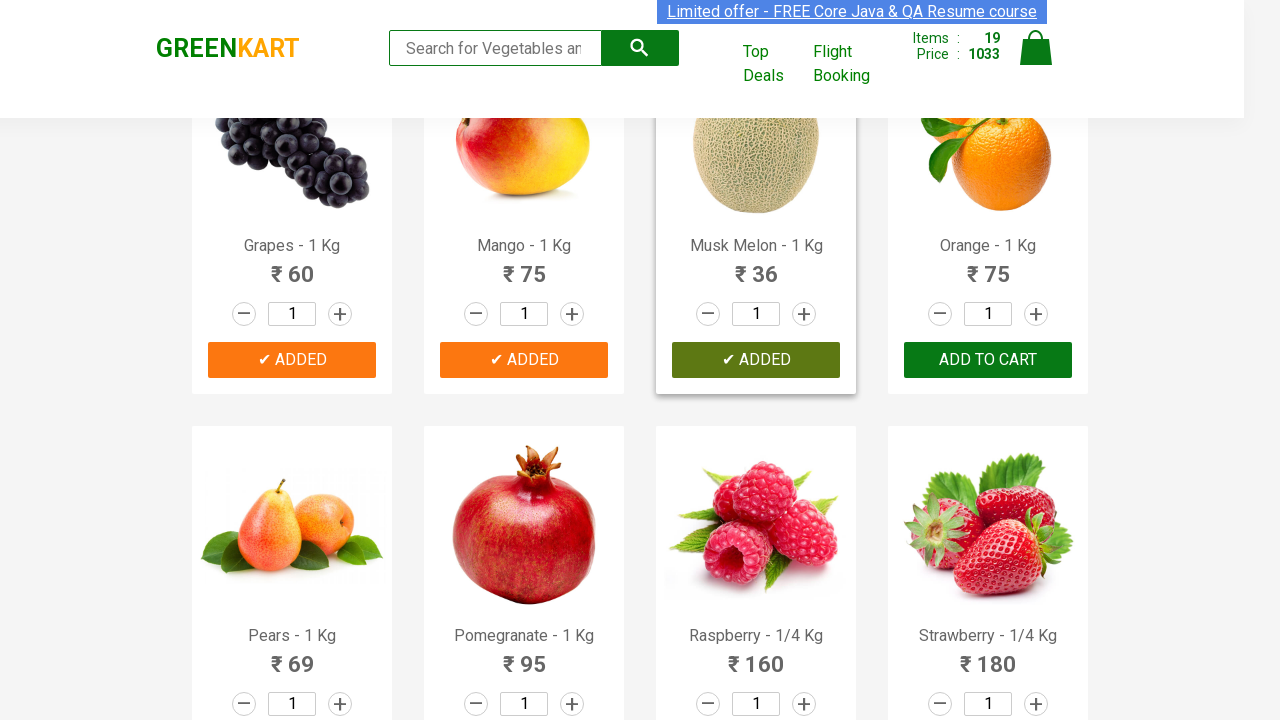

Clicked 'Add to Cart' button for a product at (988, 360) on xpath=//div[@class='product-action']/button >> nth=19
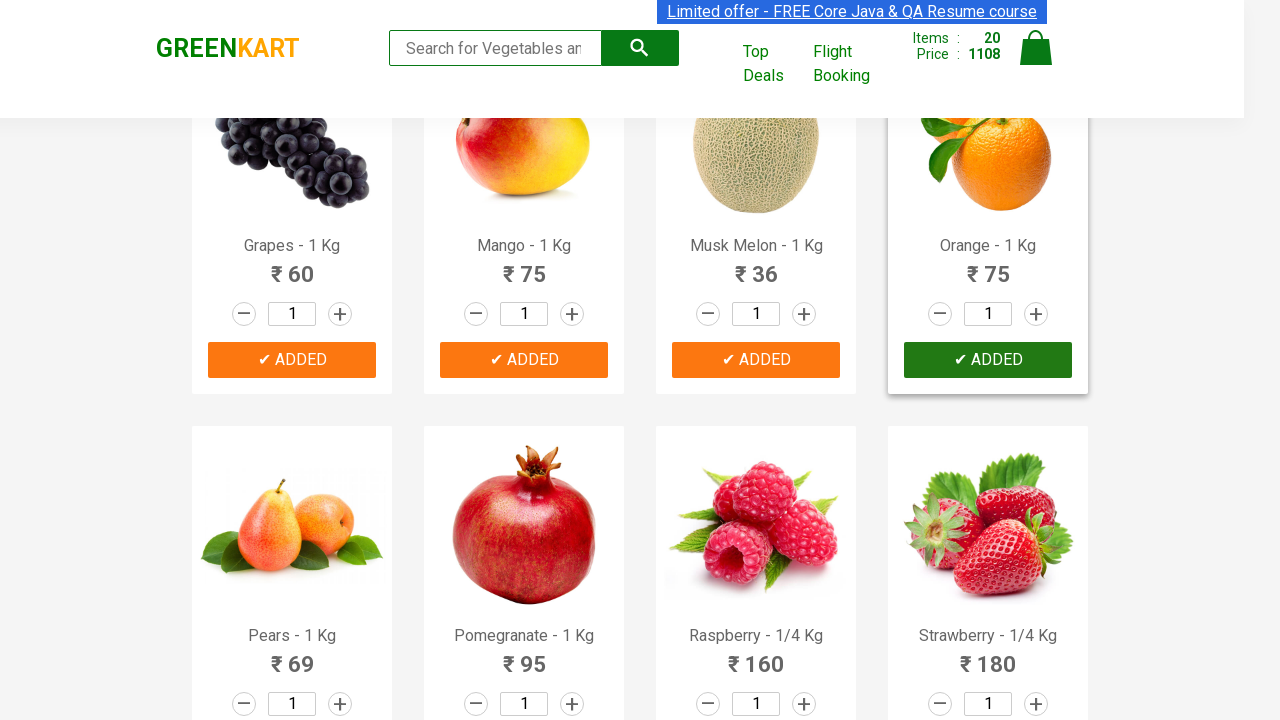

Clicked 'Add to Cart' button for a product at (292, 360) on xpath=//div[@class='product-action']/button >> nth=20
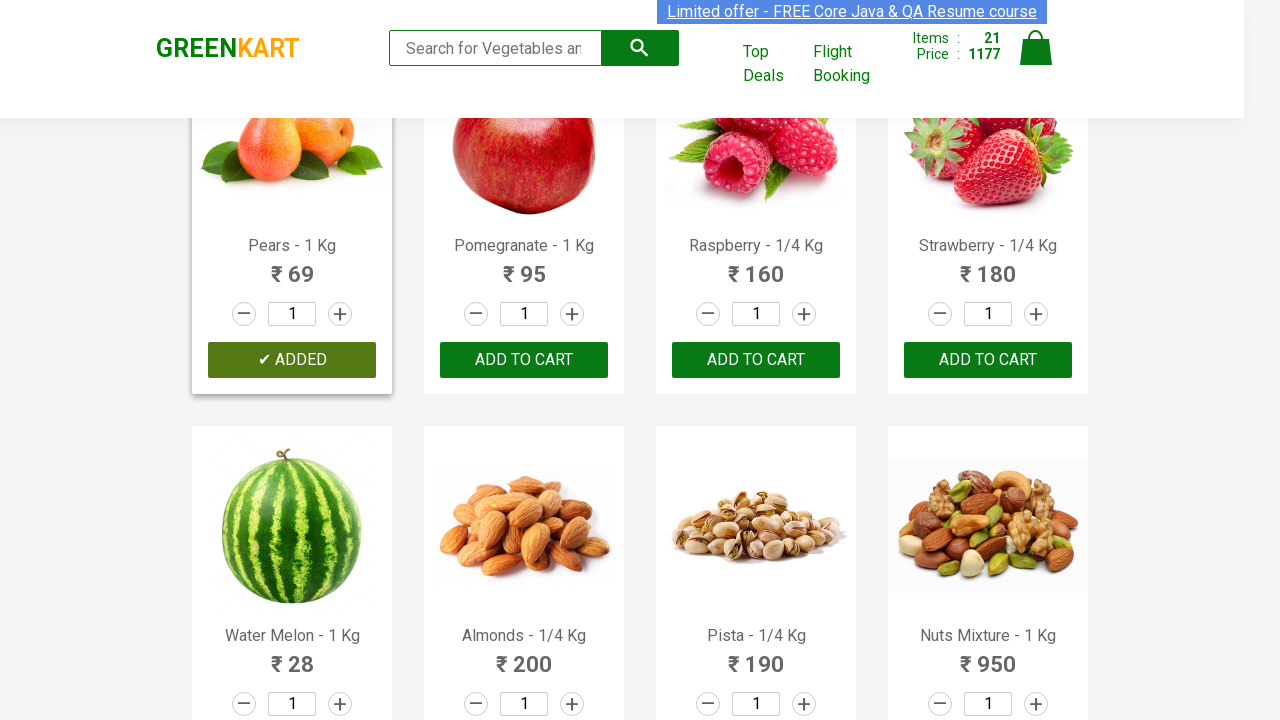

Clicked 'Add to Cart' button for a product at (524, 360) on xpath=//div[@class='product-action']/button >> nth=21
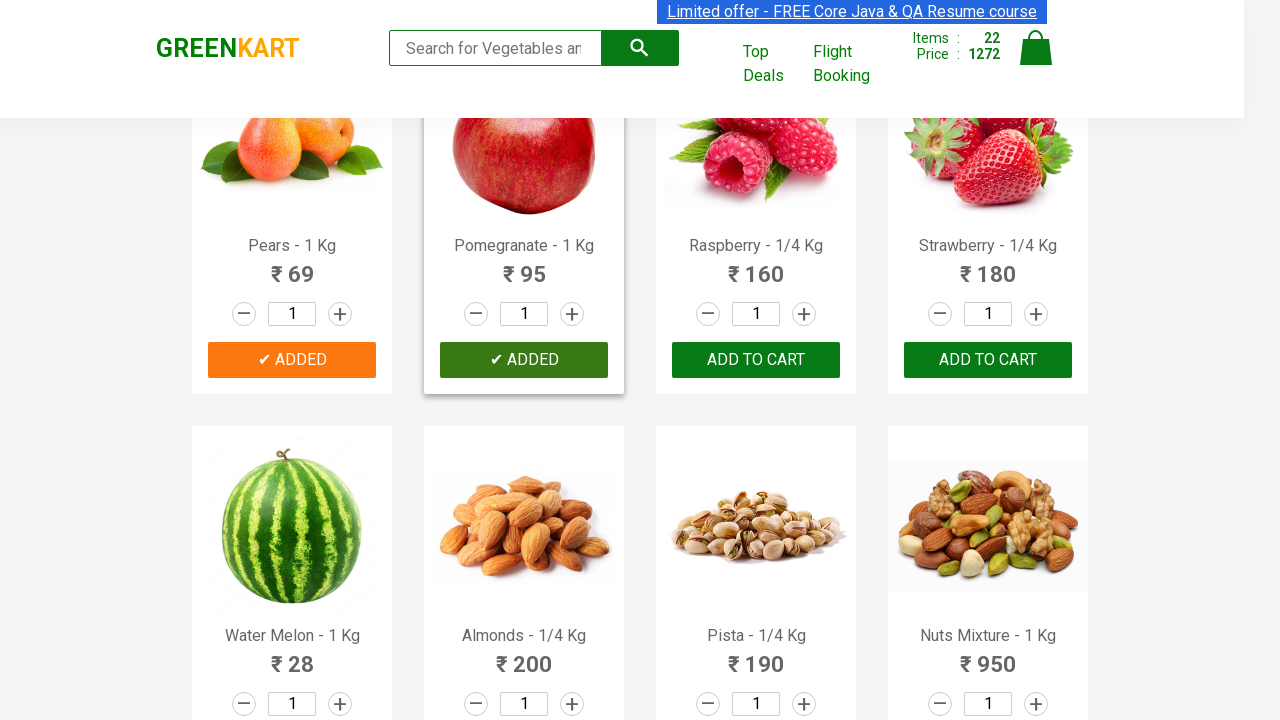

Clicked 'Add to Cart' button for a product at (756, 360) on xpath=//div[@class='product-action']/button >> nth=22
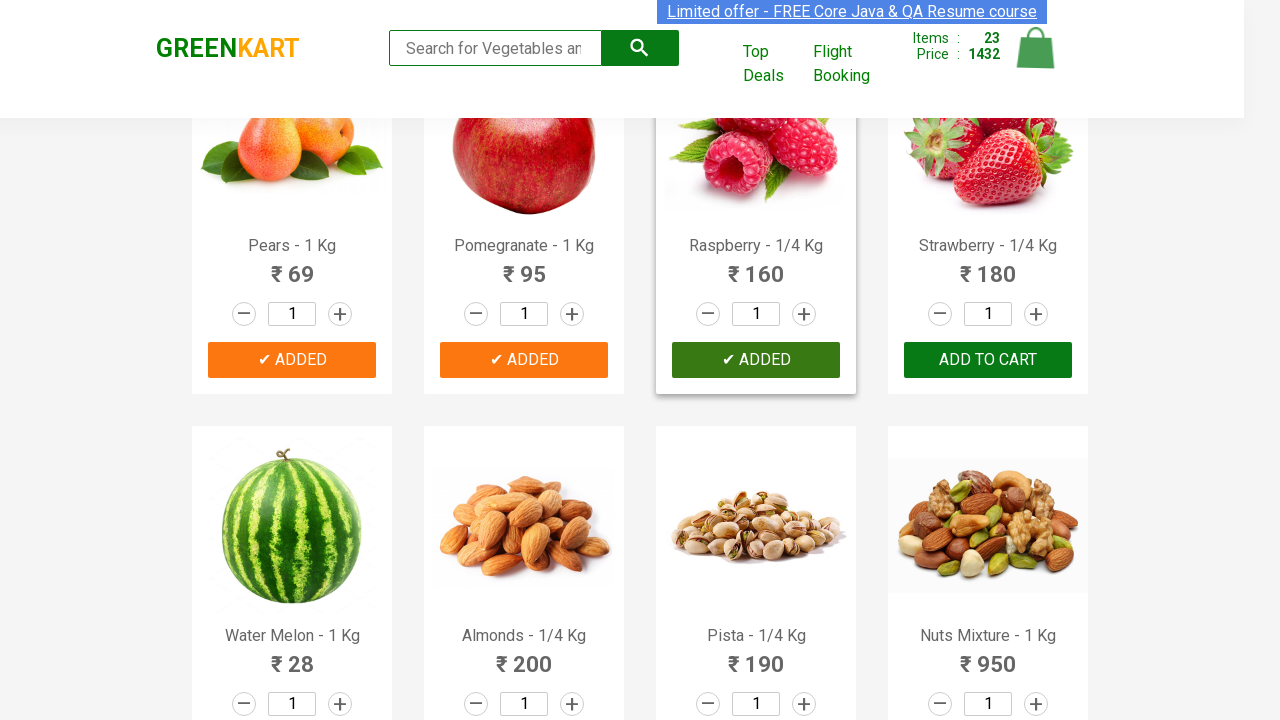

Clicked 'Add to Cart' button for a product at (988, 360) on xpath=//div[@class='product-action']/button >> nth=23
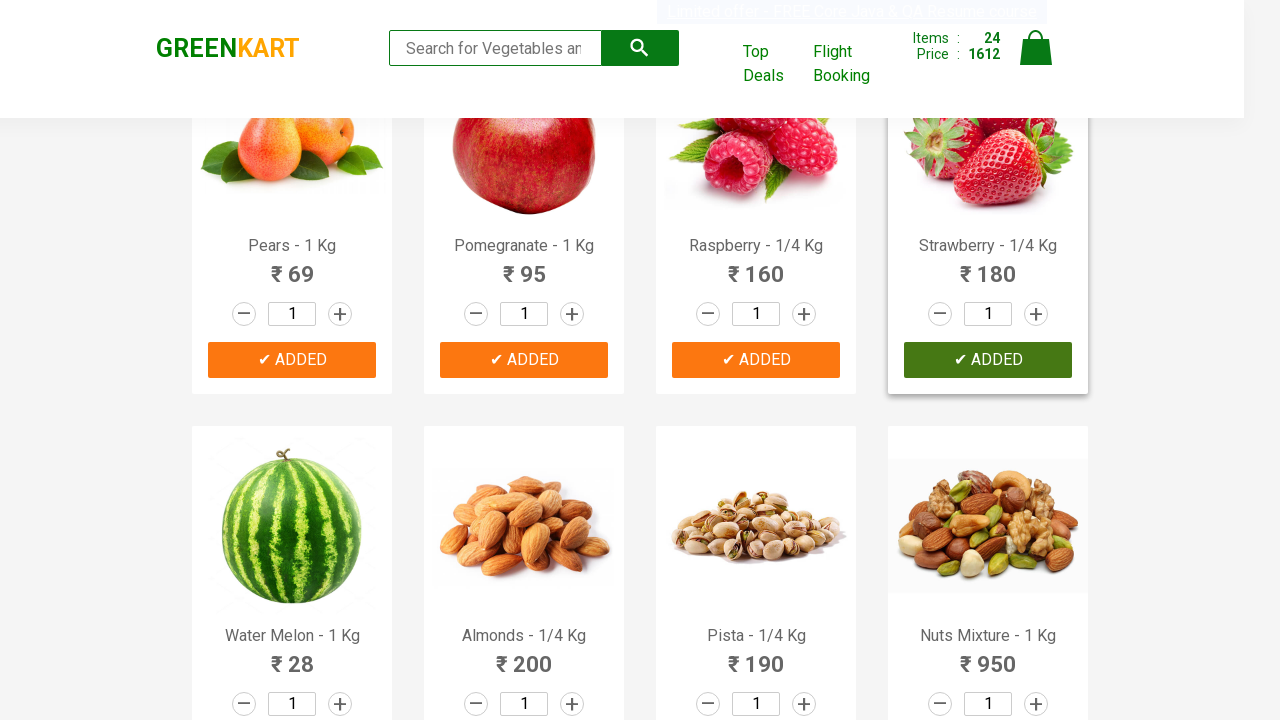

Clicked 'Add to Cart' button for a product at (292, 360) on xpath=//div[@class='product-action']/button >> nth=24
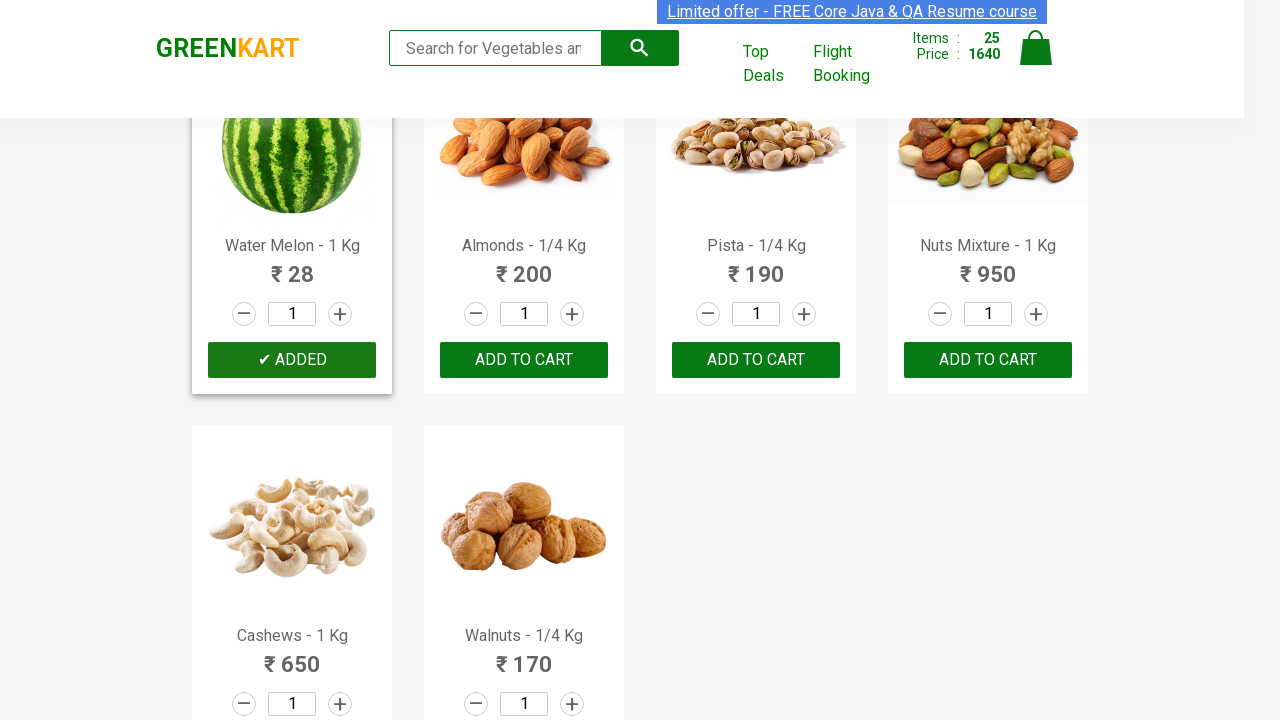

Clicked 'Add to Cart' button for a product at (524, 360) on xpath=//div[@class='product-action']/button >> nth=25
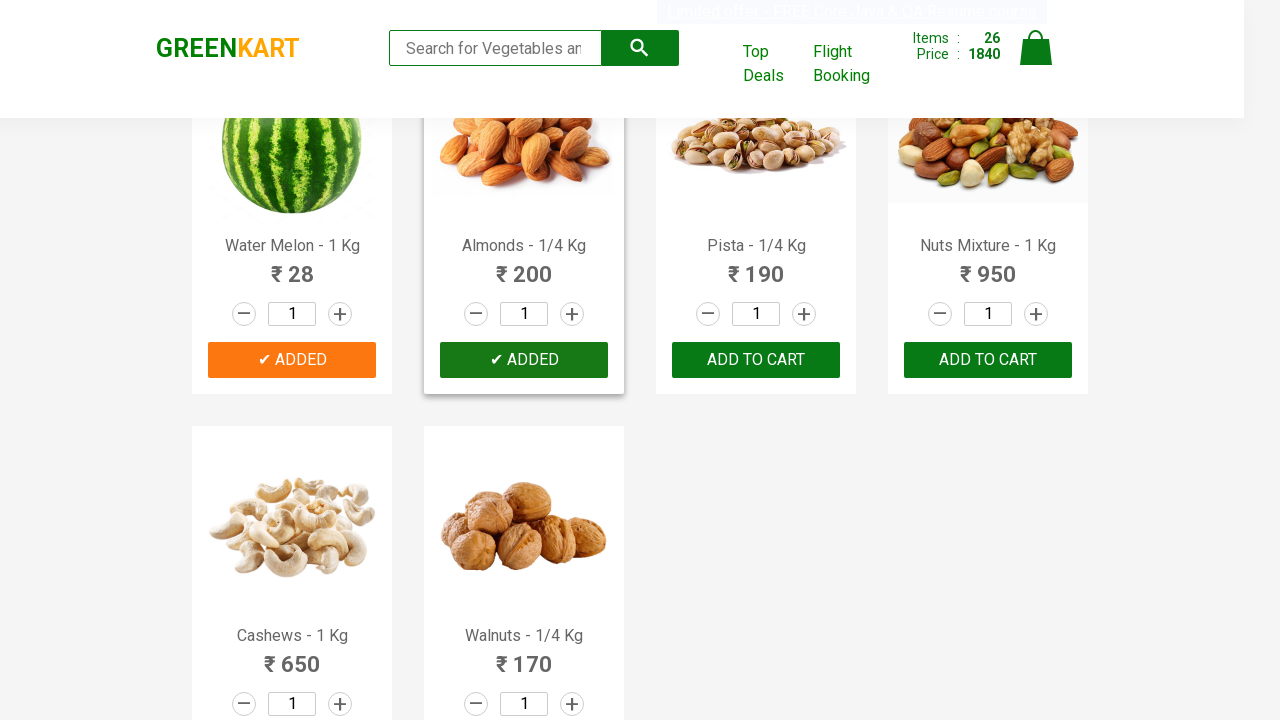

Clicked 'Add to Cart' button for a product at (756, 360) on xpath=//div[@class='product-action']/button >> nth=26
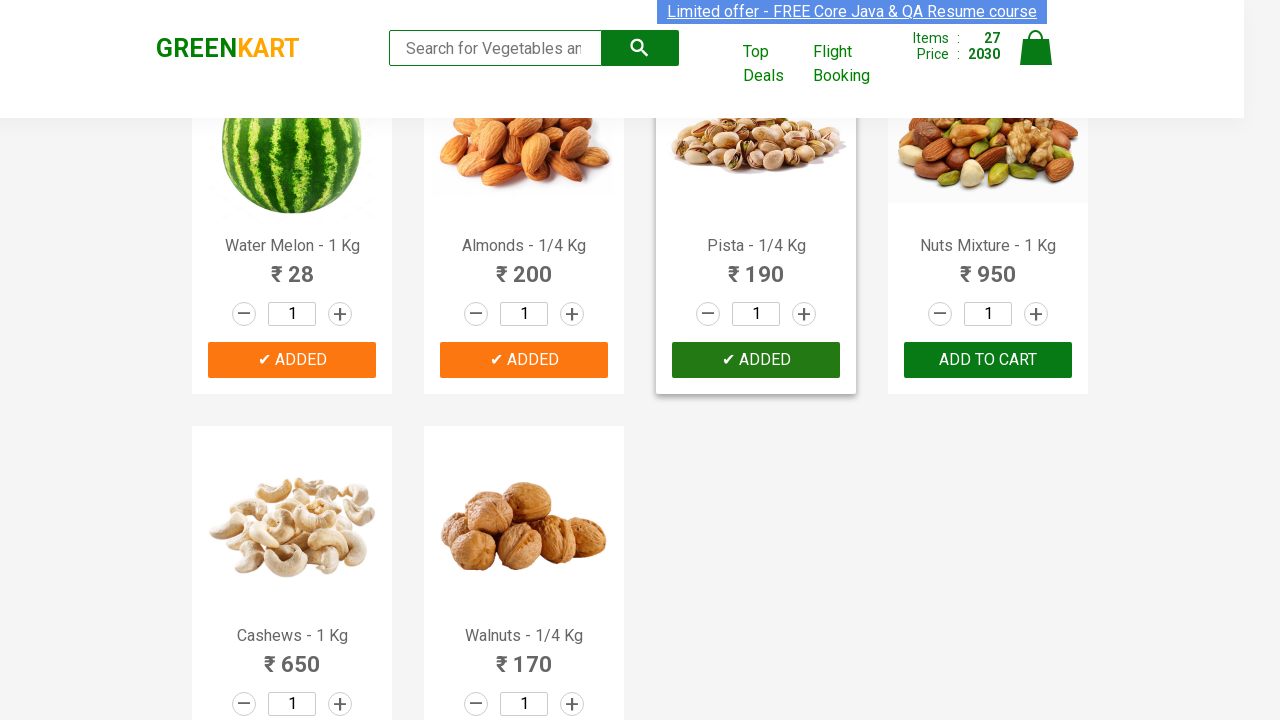

Clicked 'Add to Cart' button for a product at (988, 360) on xpath=//div[@class='product-action']/button >> nth=27
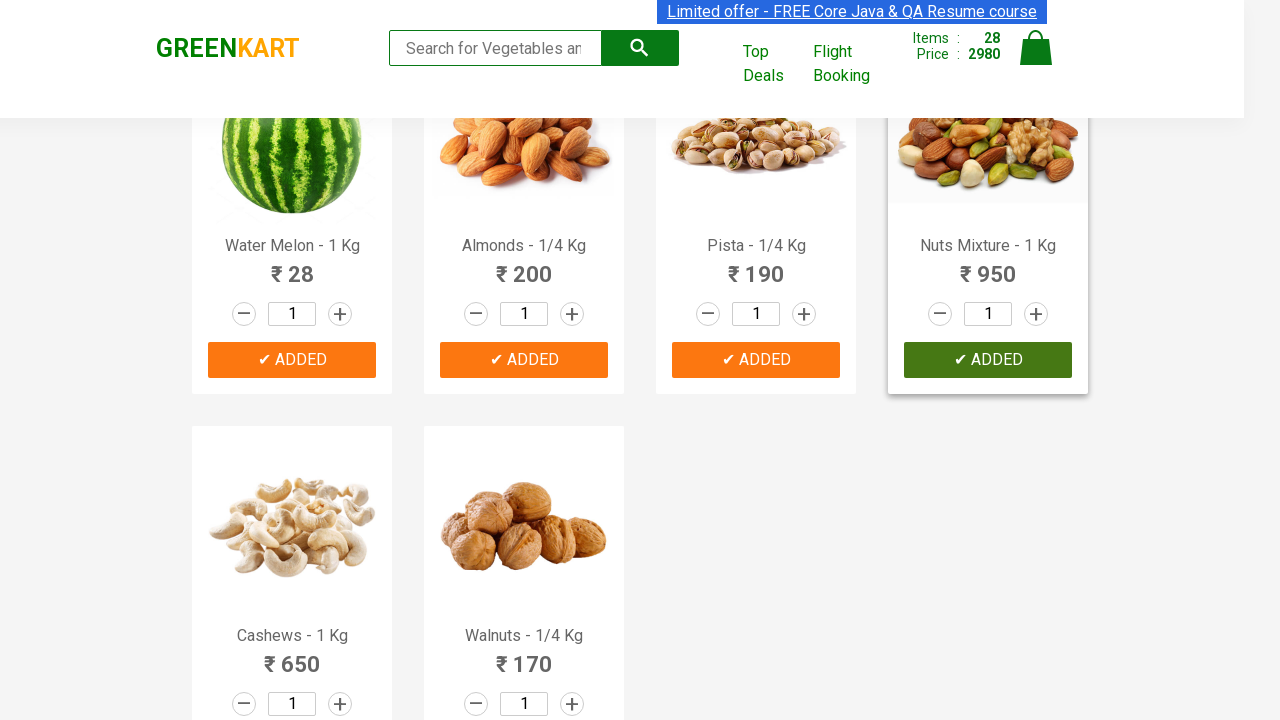

Clicked 'Add to Cart' button for a product at (292, 569) on xpath=//div[@class='product-action']/button >> nth=28
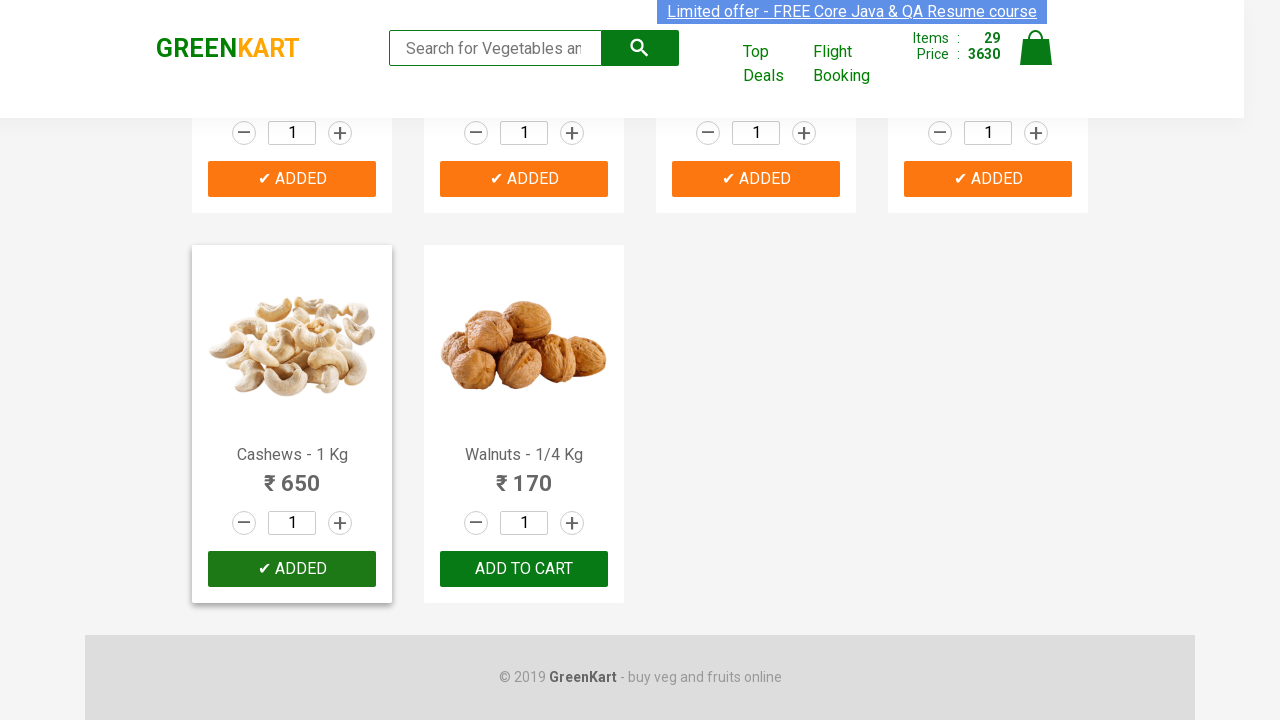

Clicked 'Add to Cart' button for a product at (524, 569) on xpath=//div[@class='product-action']/button >> nth=29
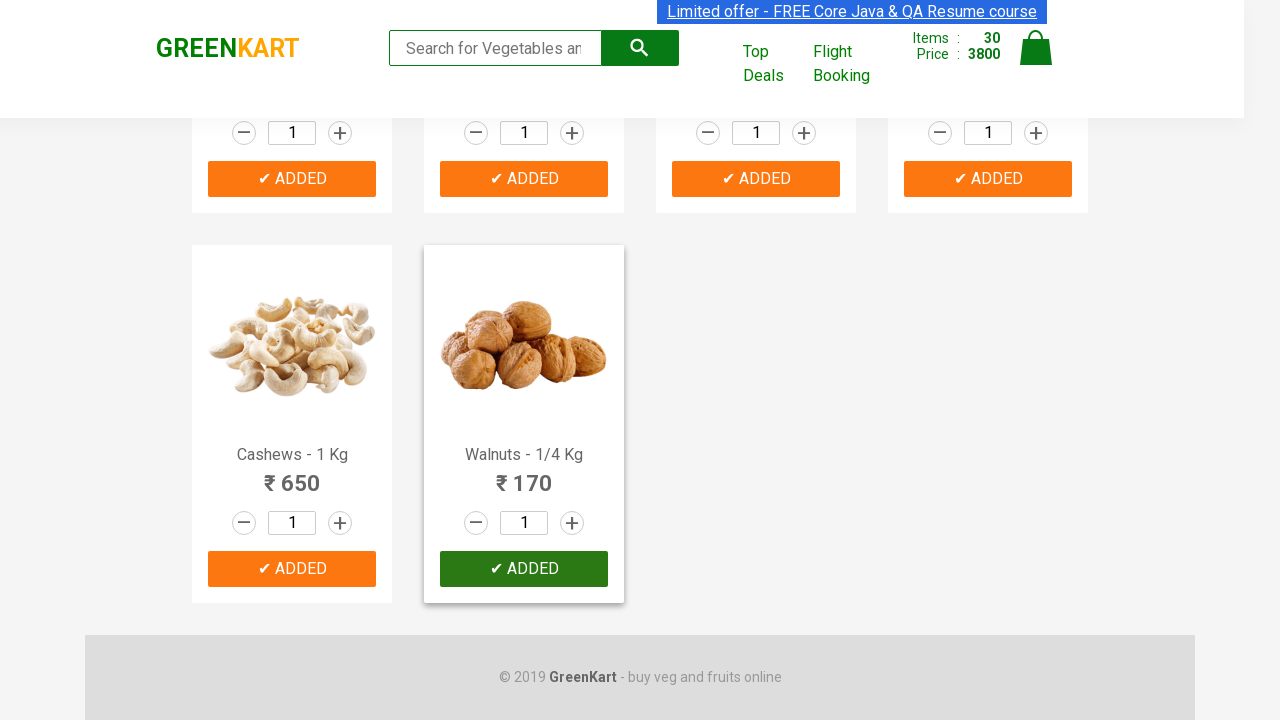

Clicked cart icon to view shopping cart at (1036, 48) on img[alt='Cart']
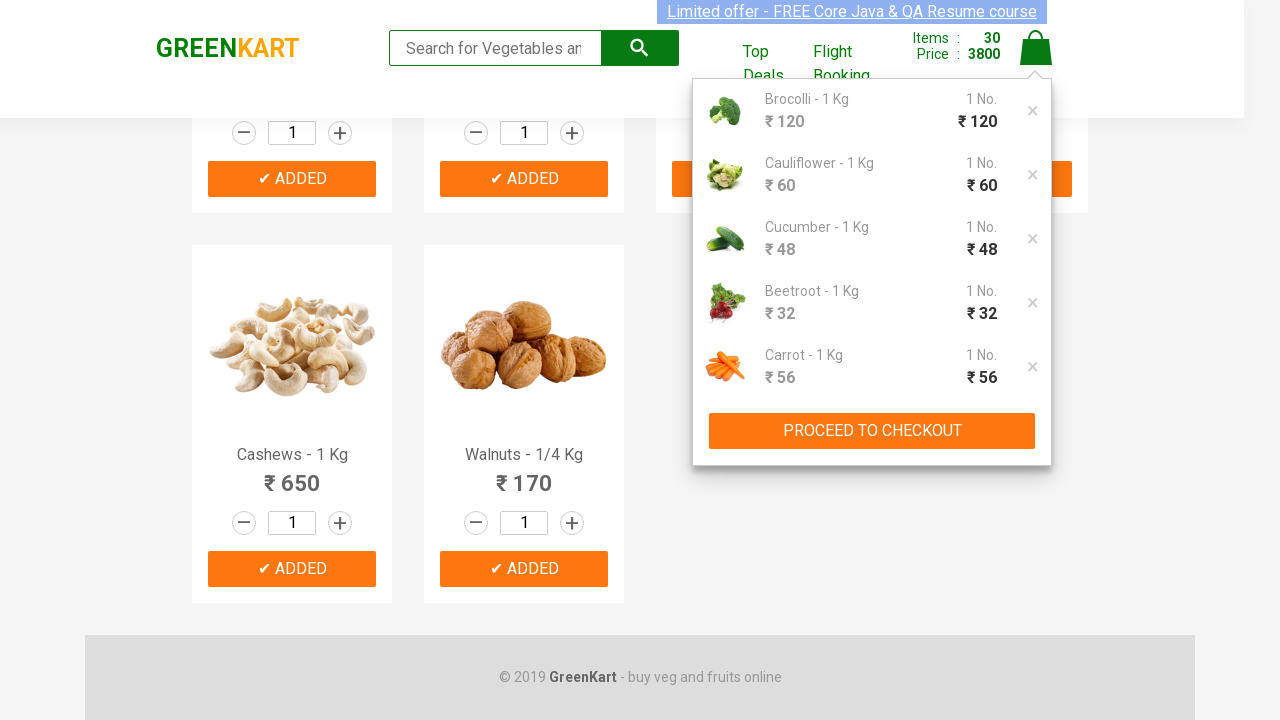

Clicked 'Proceed to Checkout' button at (872, 431) on xpath=//button[contains(text(),'PROCEED TO CHECKOUT')]
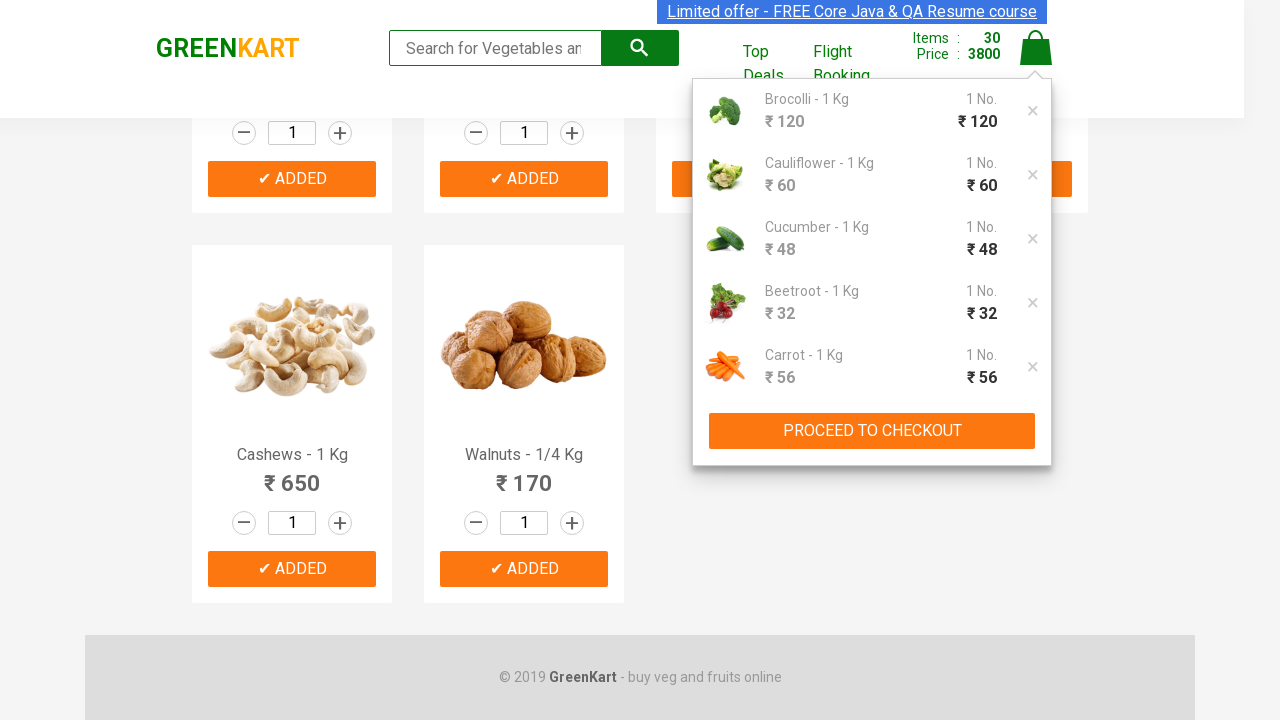

Promo code input field is now visible
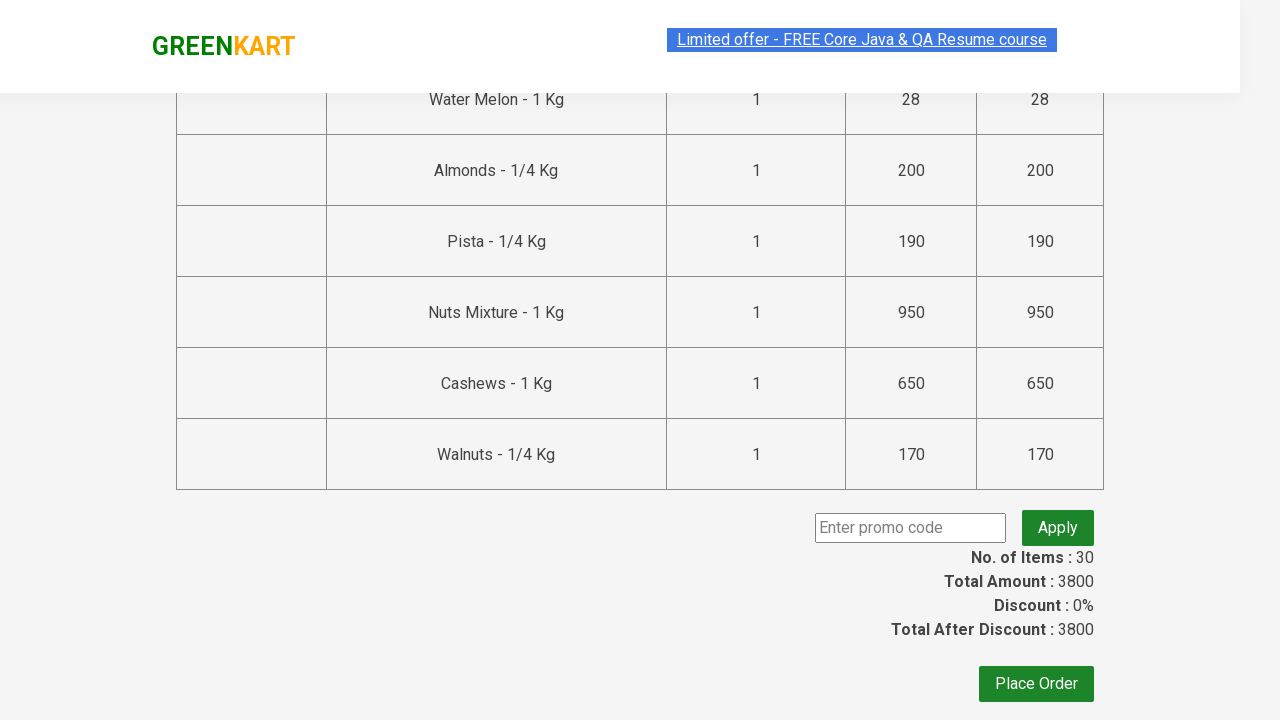

Entered promo code 'rahulshettyacademy' on input.promoCode
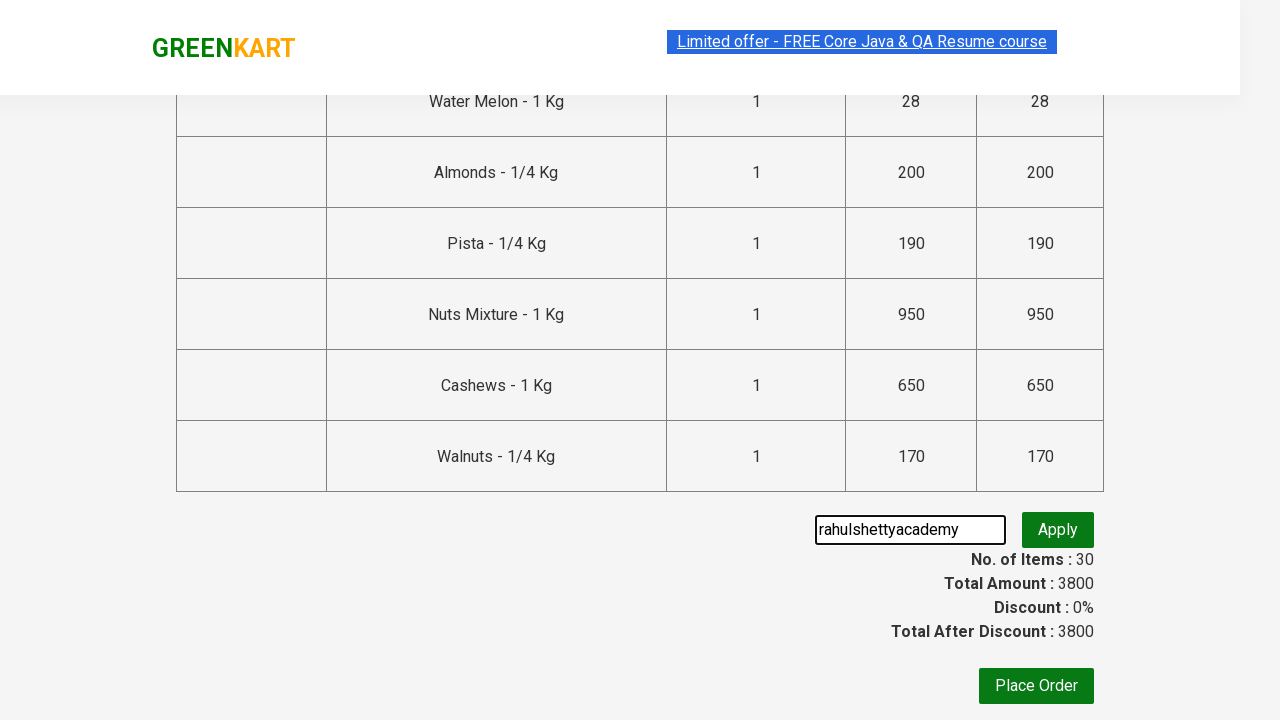

Clicked 'Apply' button to apply promo code at (1058, 530) on button.promoBtn
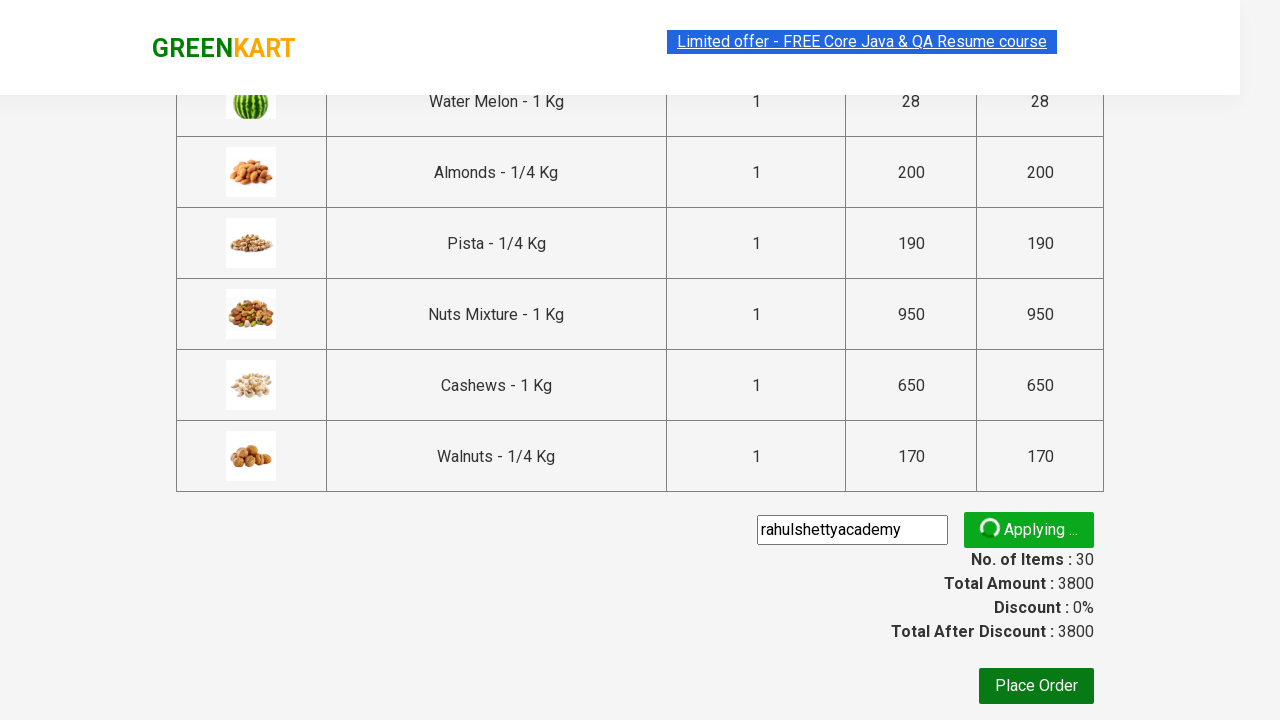

Promo code applied - discount information is now visible
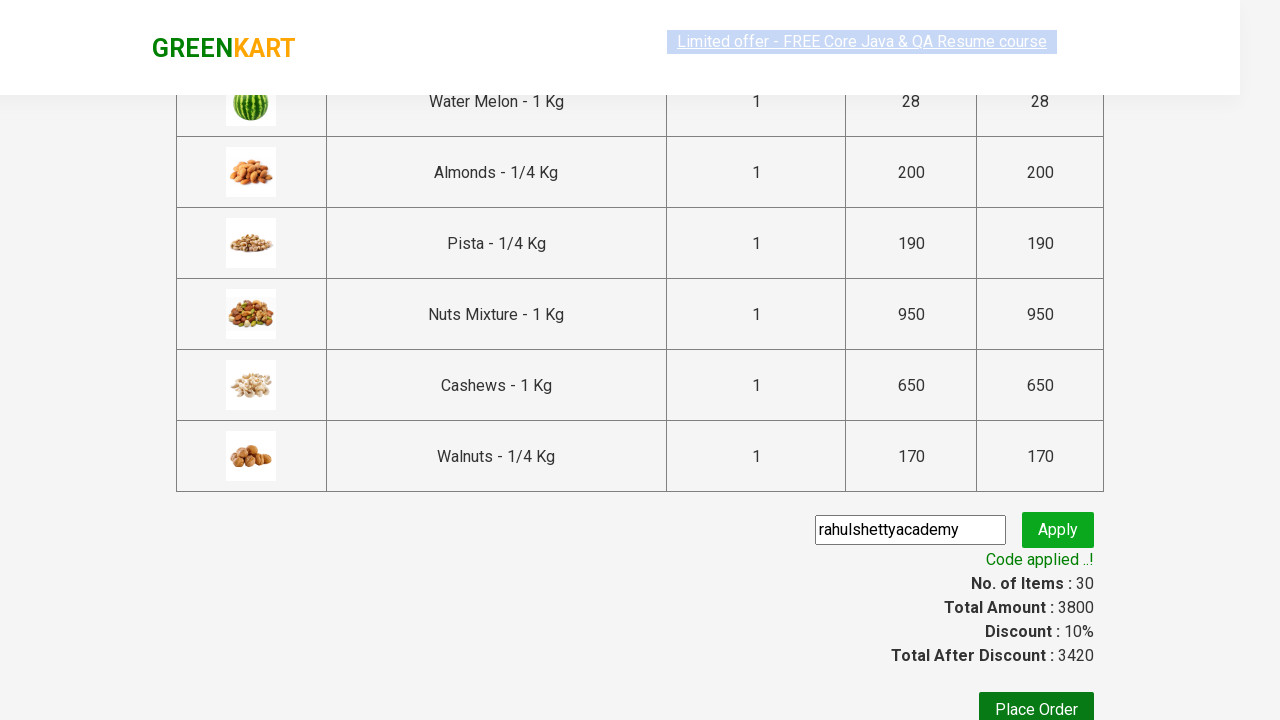

Verified that discount amount element is present - promo code successfully applied
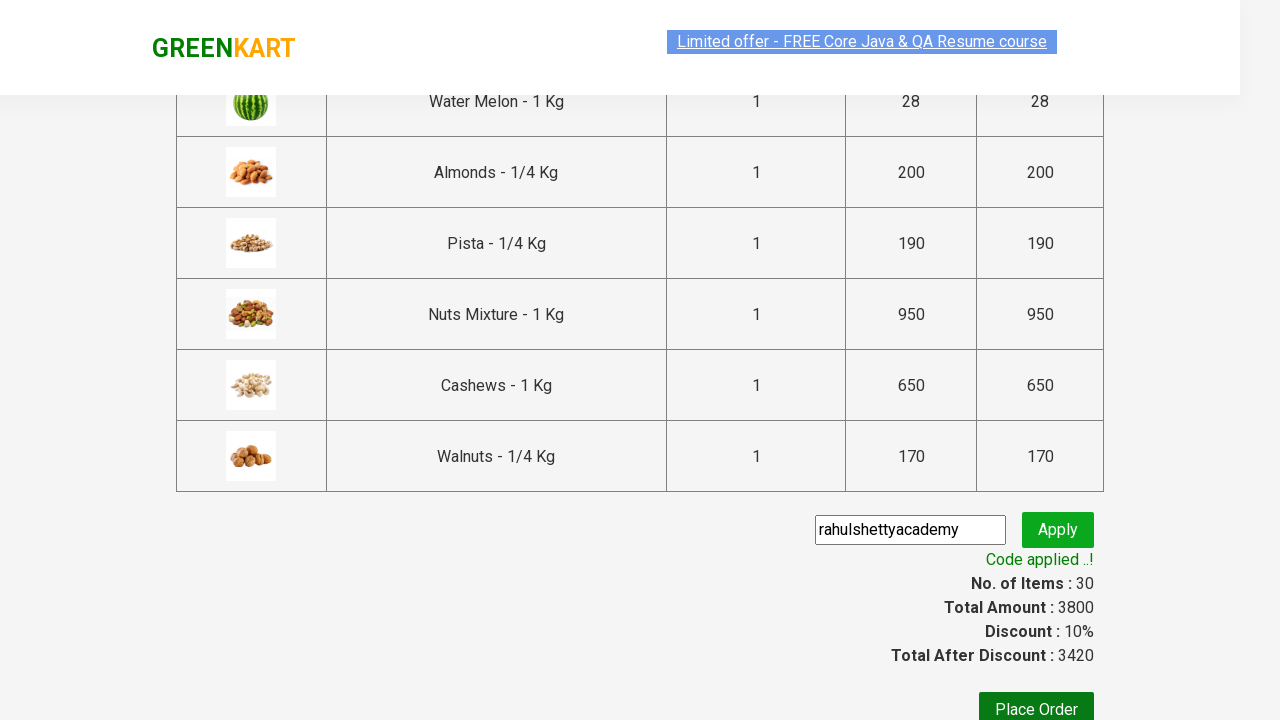

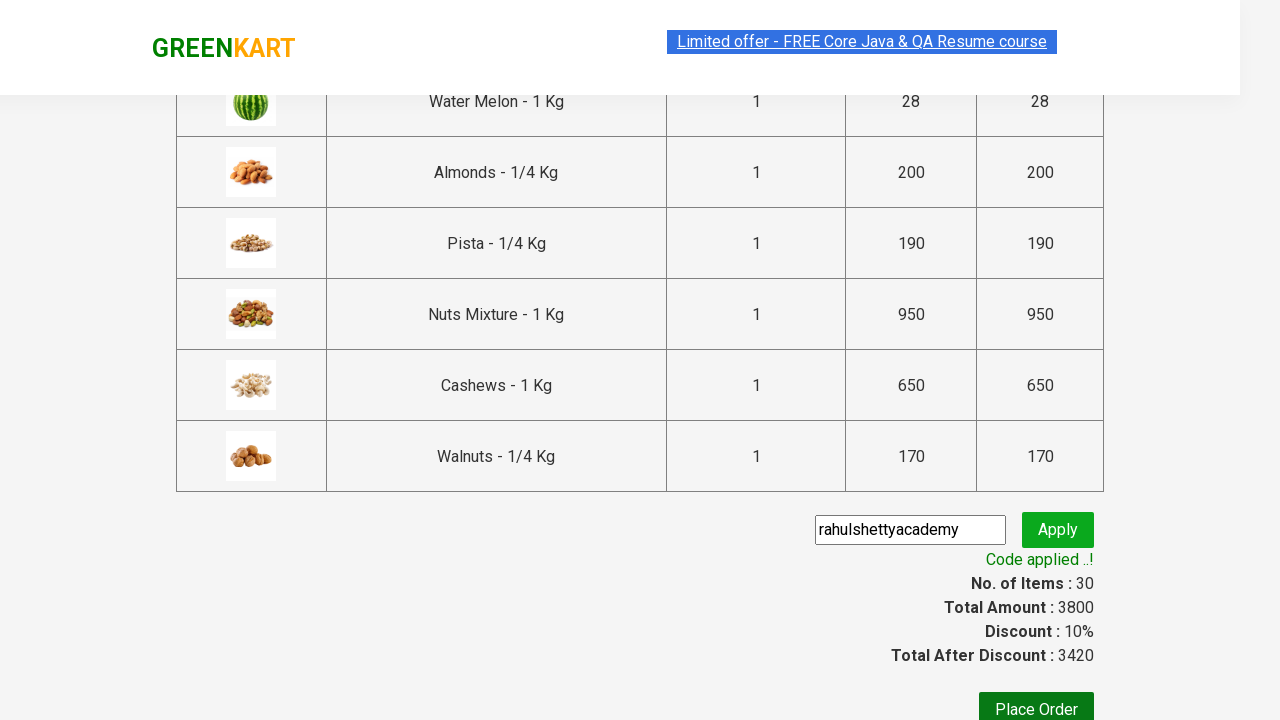